Tests a To-Do application by adding 5 new items to the list, then marking all items (including 5 pre-existing ones) as completed while verifying the remaining task count updates correctly.

Starting URL: https://lambdatest.github.io/sample-todo-app/

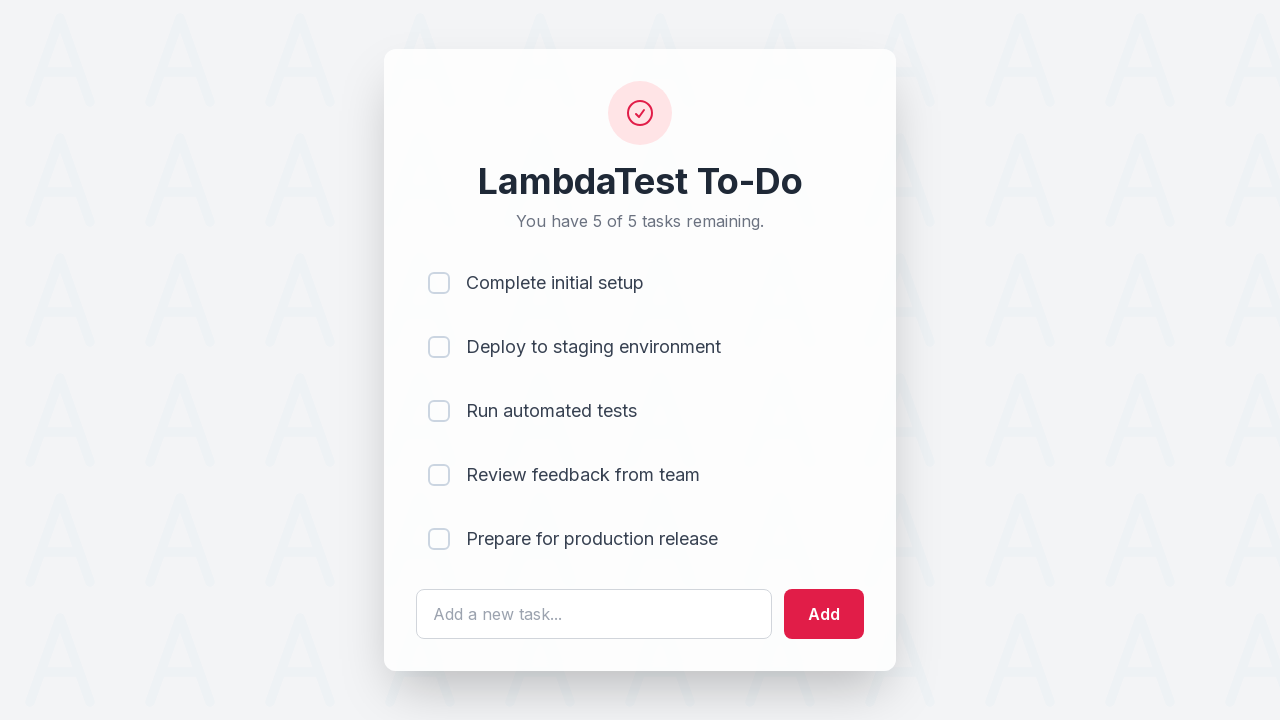

Waited for todo input field to load
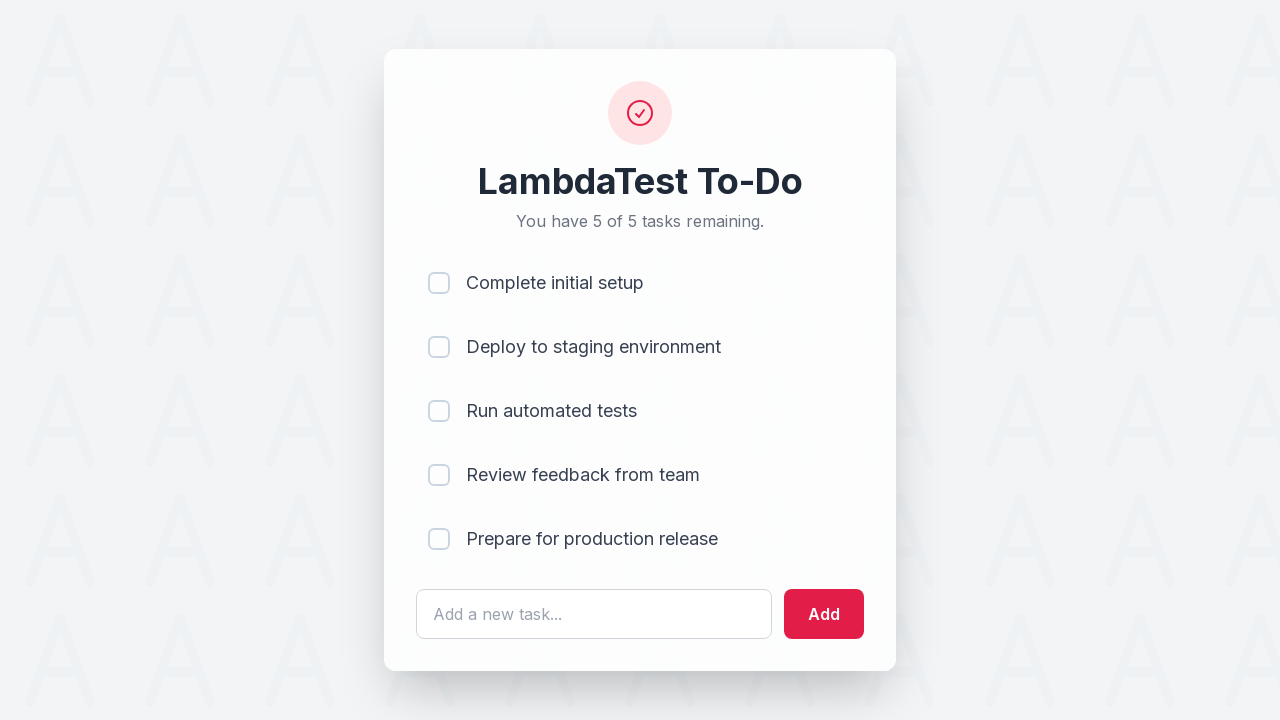

Clicked todo input field (item 1) at (594, 614) on #sampletodotext
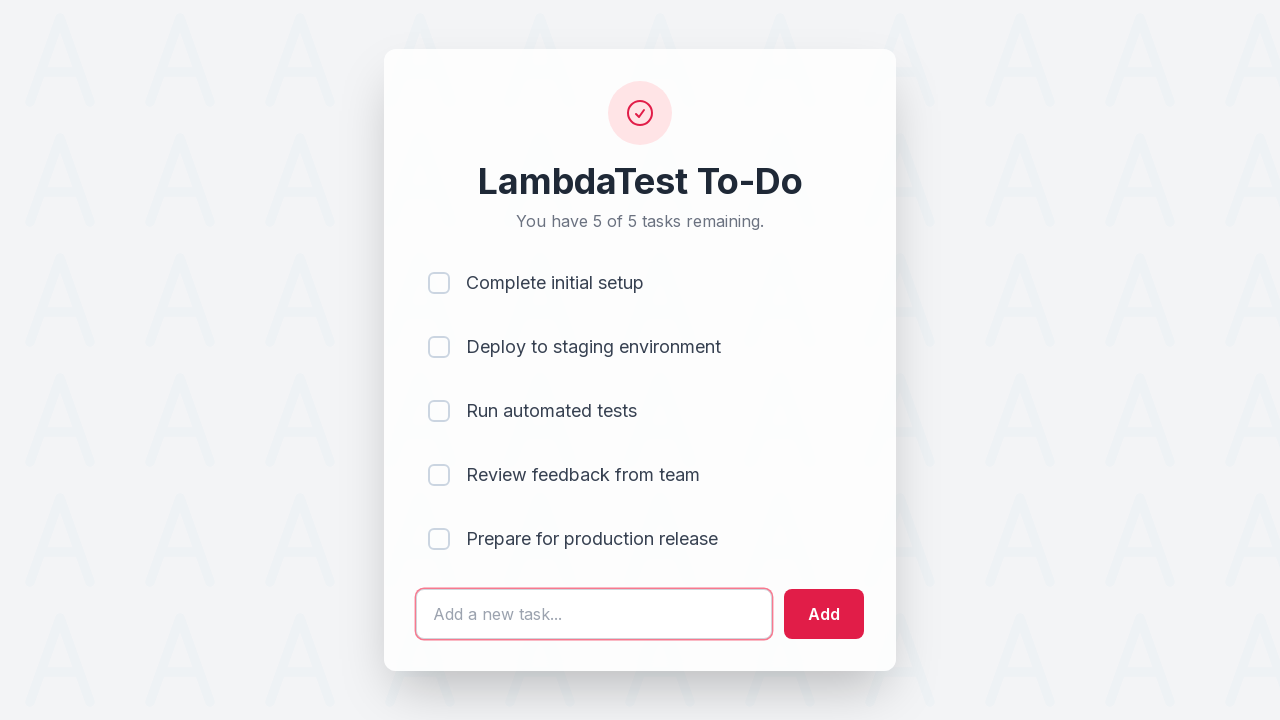

Filled input field with 'Adding a new item 1' on #sampletodotext
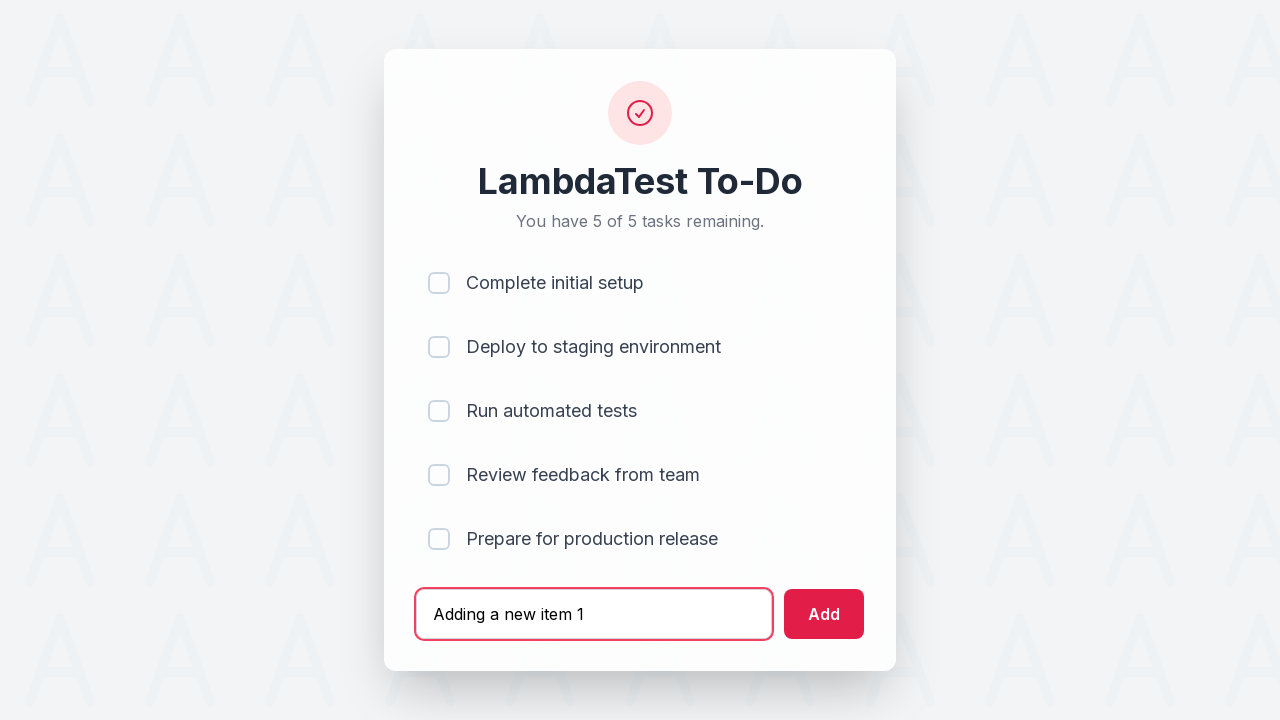

Pressed Enter to add item 1 to the list on #sampletodotext
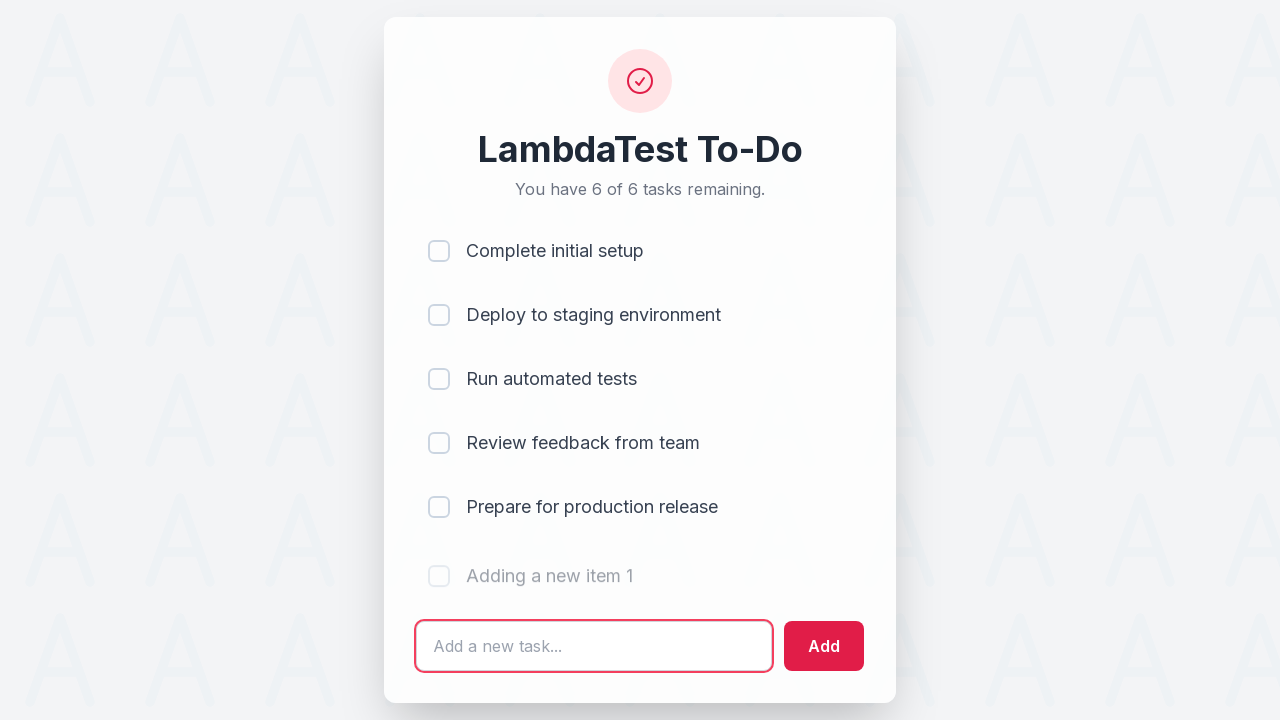

Waited 500ms for item 1 to be added
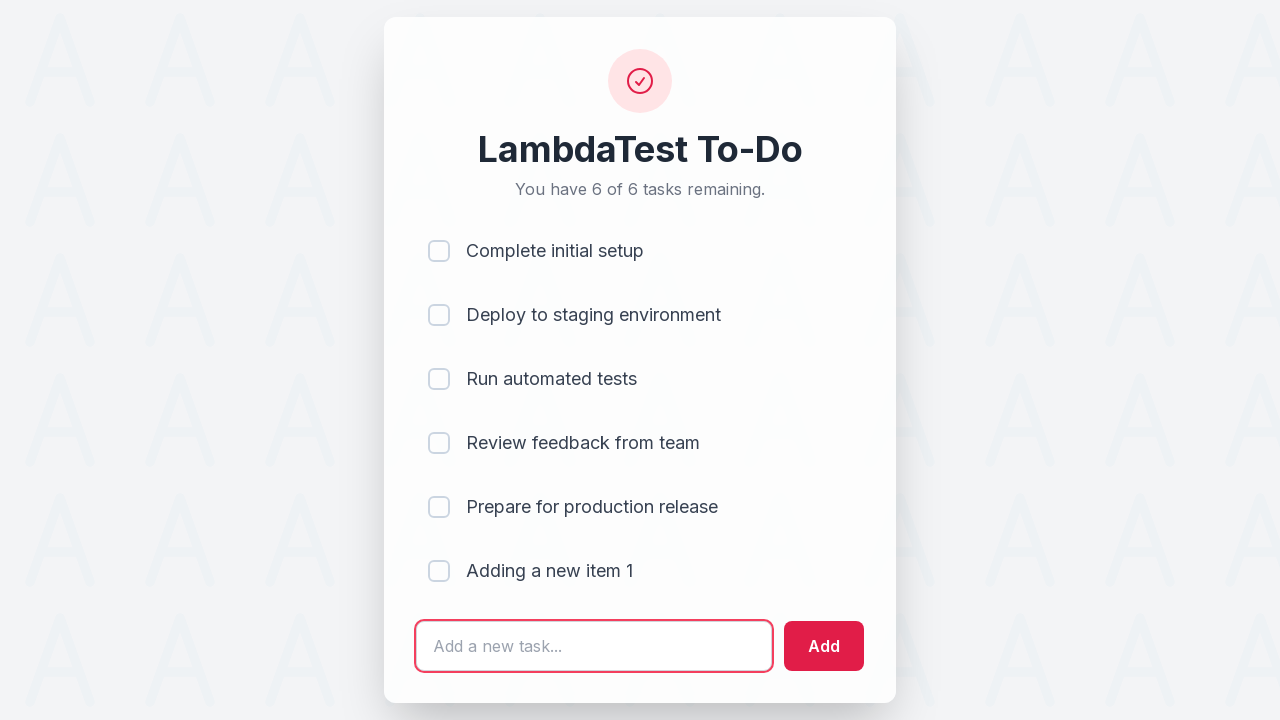

Clicked todo input field (item 2) at (594, 646) on #sampletodotext
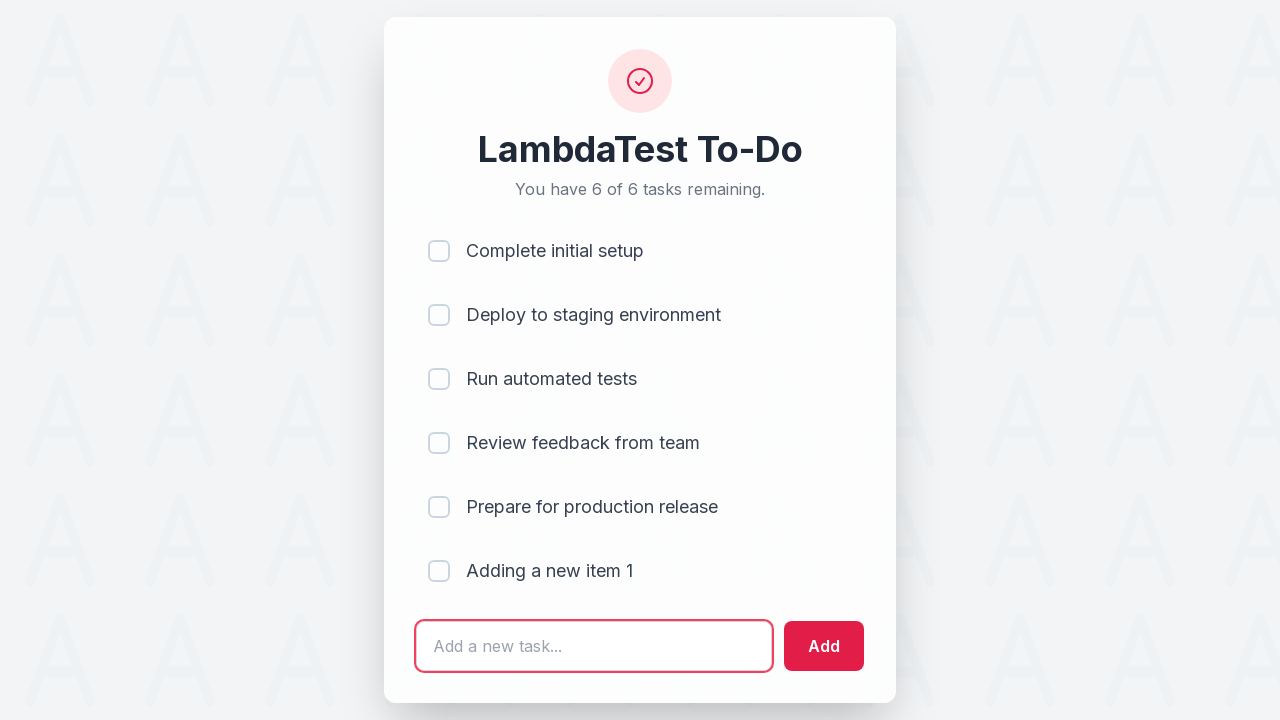

Filled input field with 'Adding a new item 2' on #sampletodotext
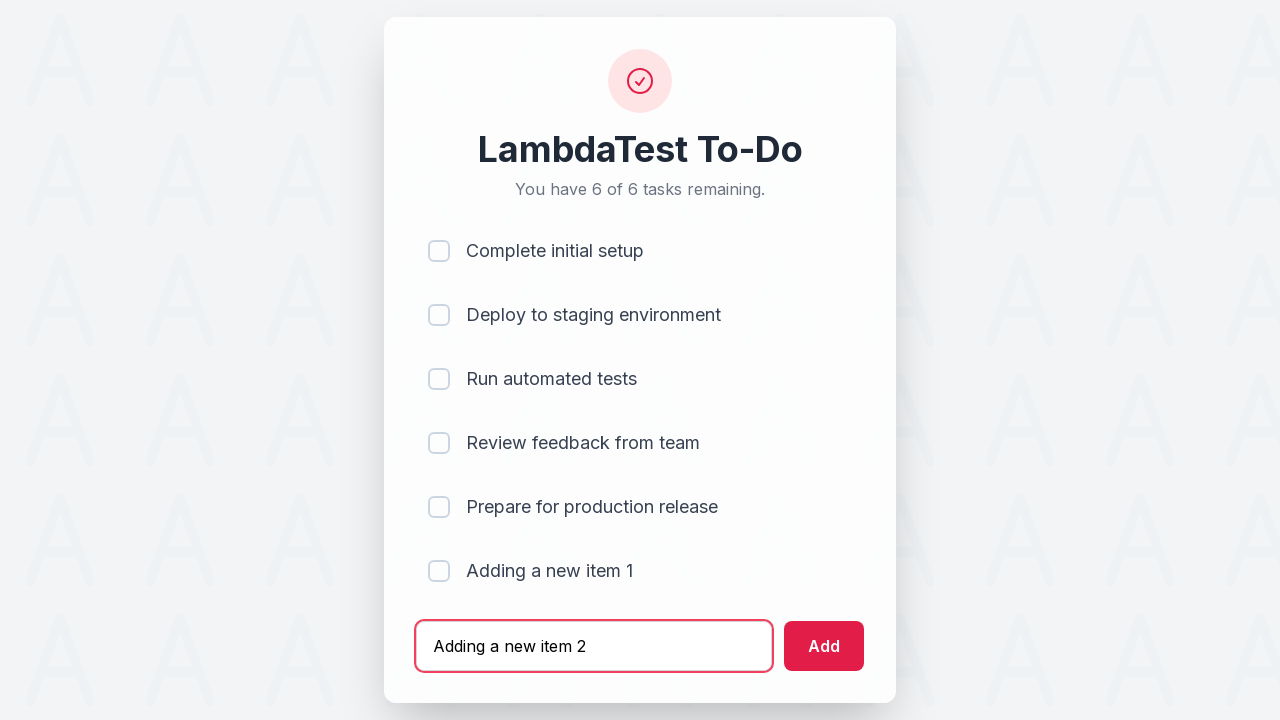

Pressed Enter to add item 2 to the list on #sampletodotext
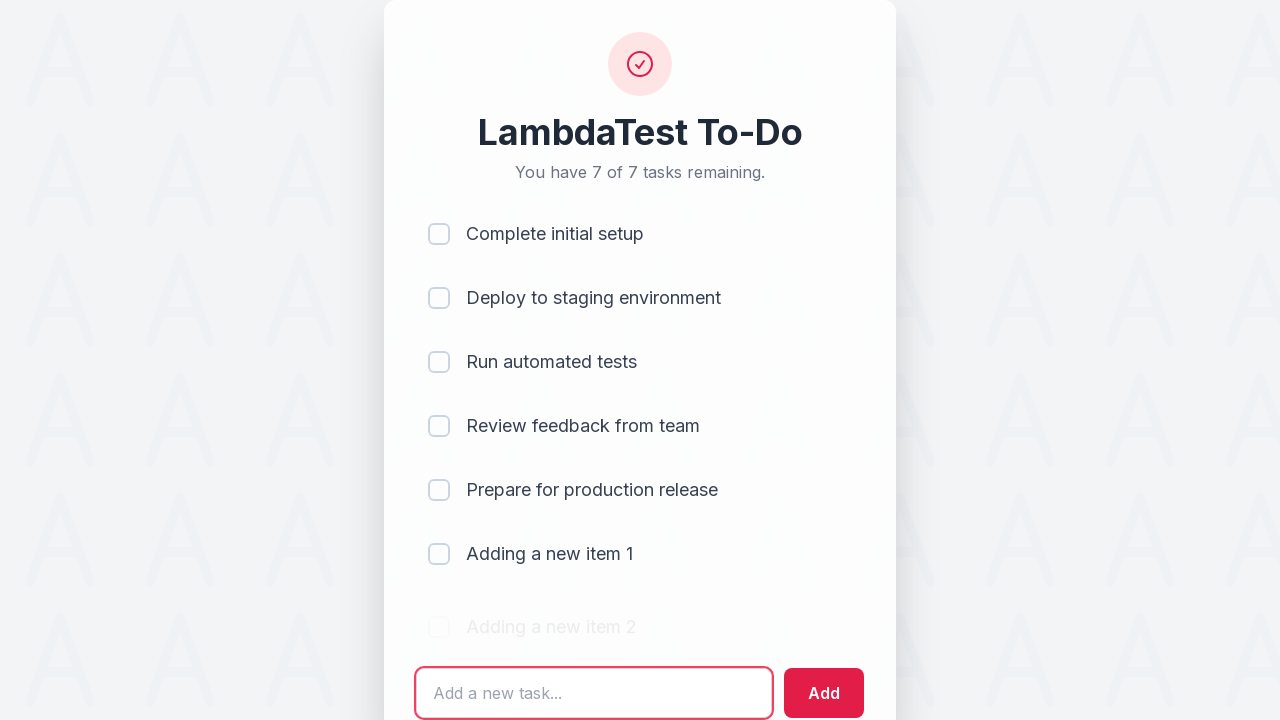

Waited 500ms for item 2 to be added
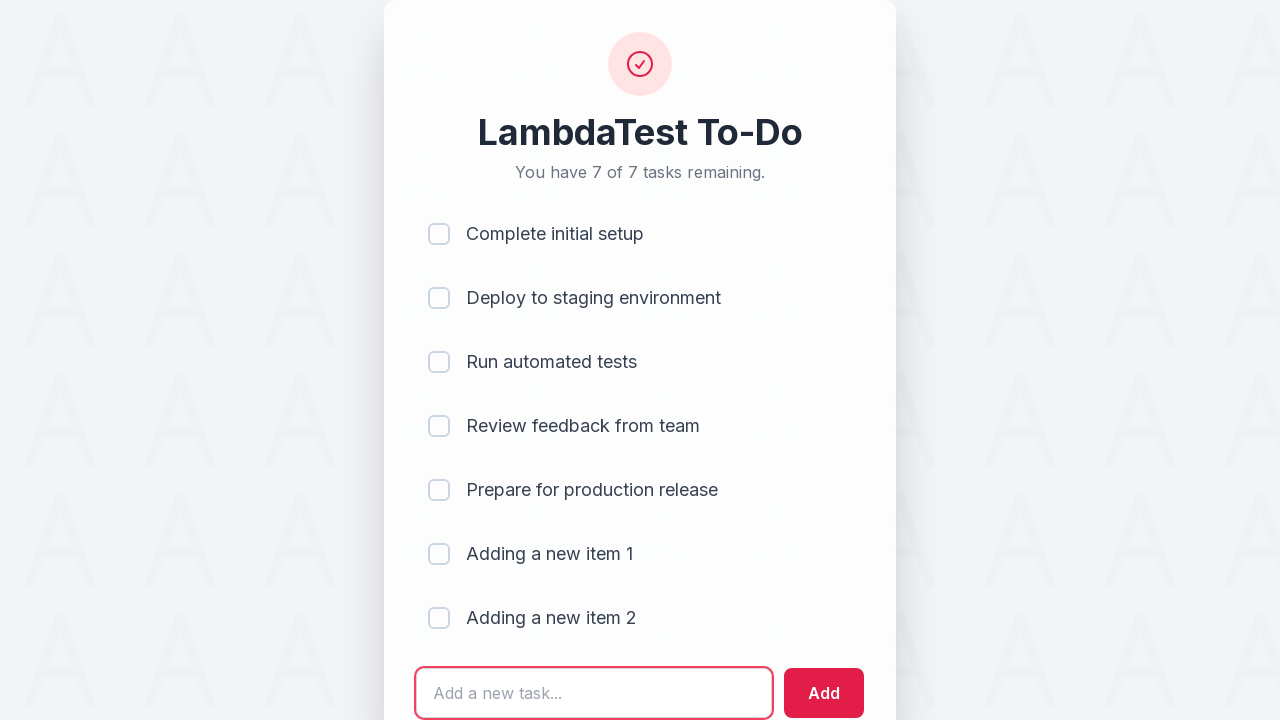

Clicked todo input field (item 3) at (594, 693) on #sampletodotext
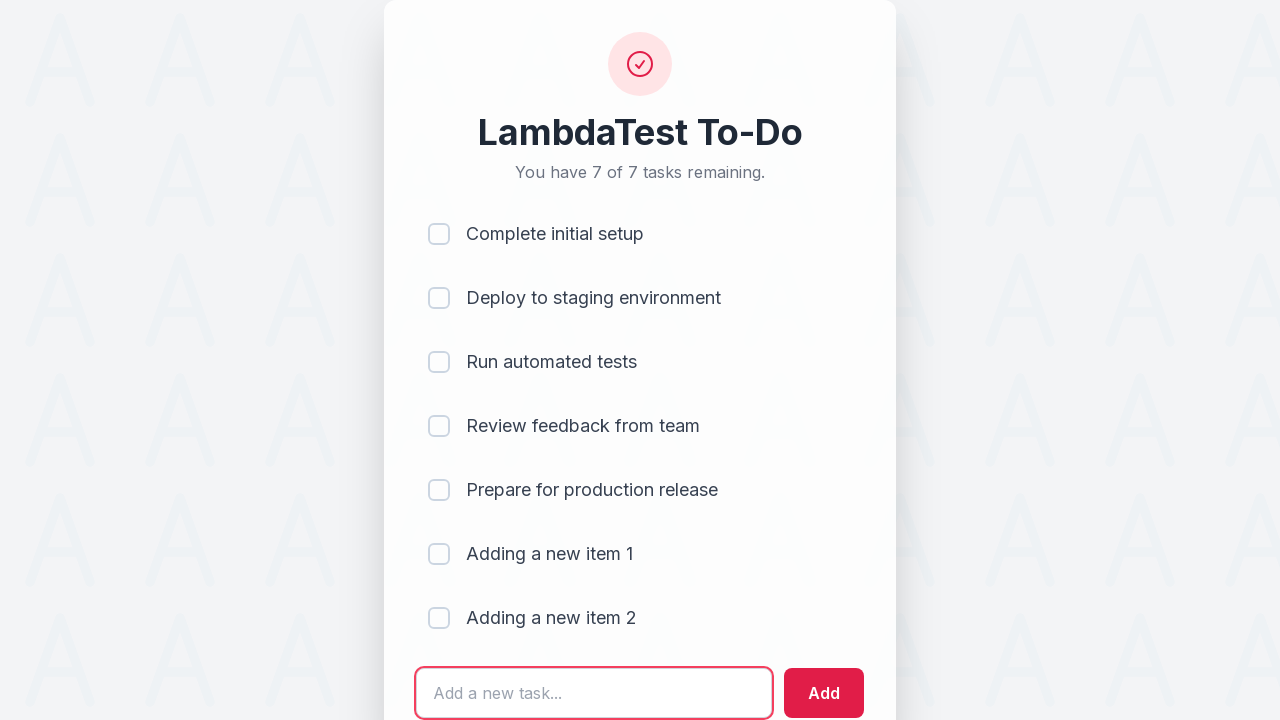

Filled input field with 'Adding a new item 3' on #sampletodotext
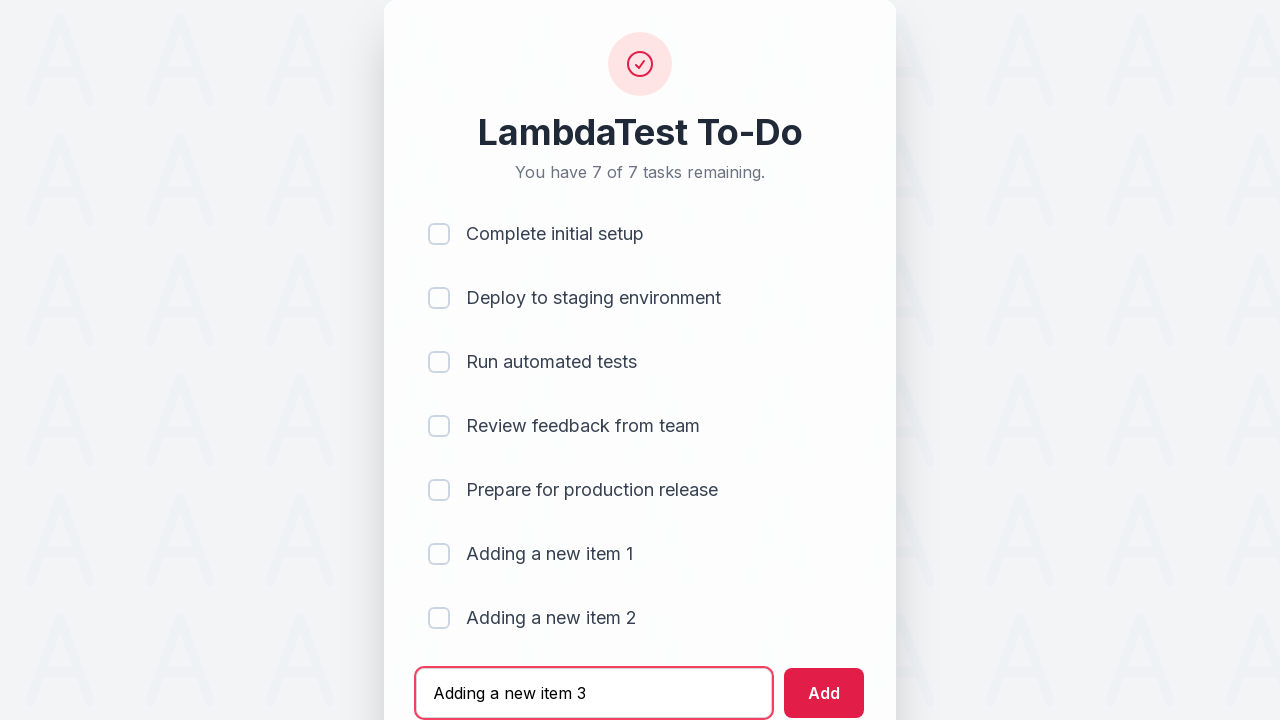

Pressed Enter to add item 3 to the list on #sampletodotext
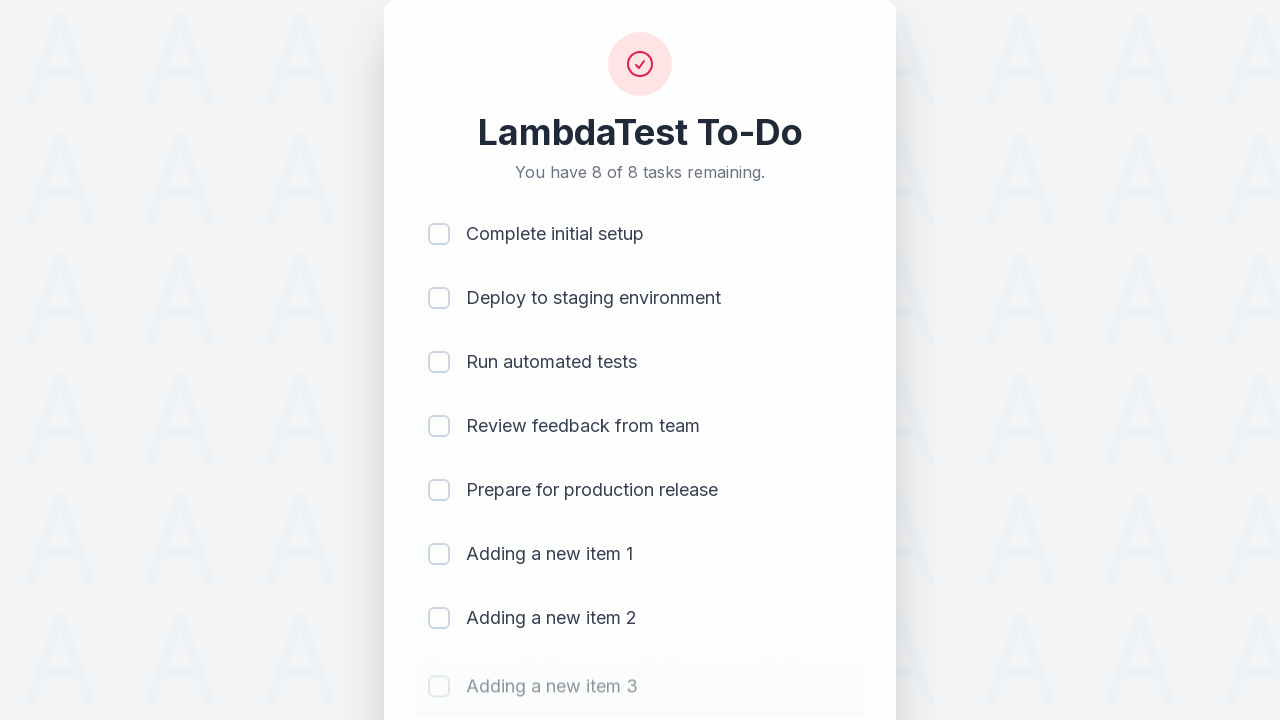

Waited 500ms for item 3 to be added
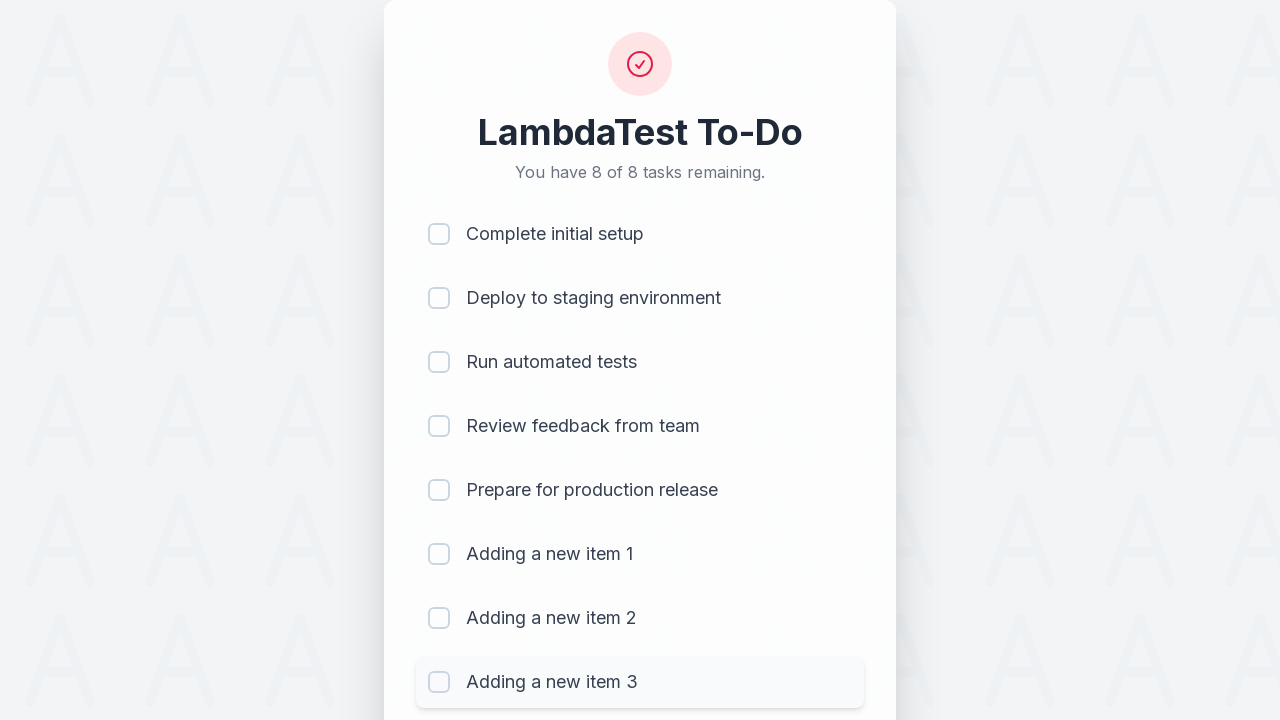

Clicked todo input field (item 4) at (594, 663) on #sampletodotext
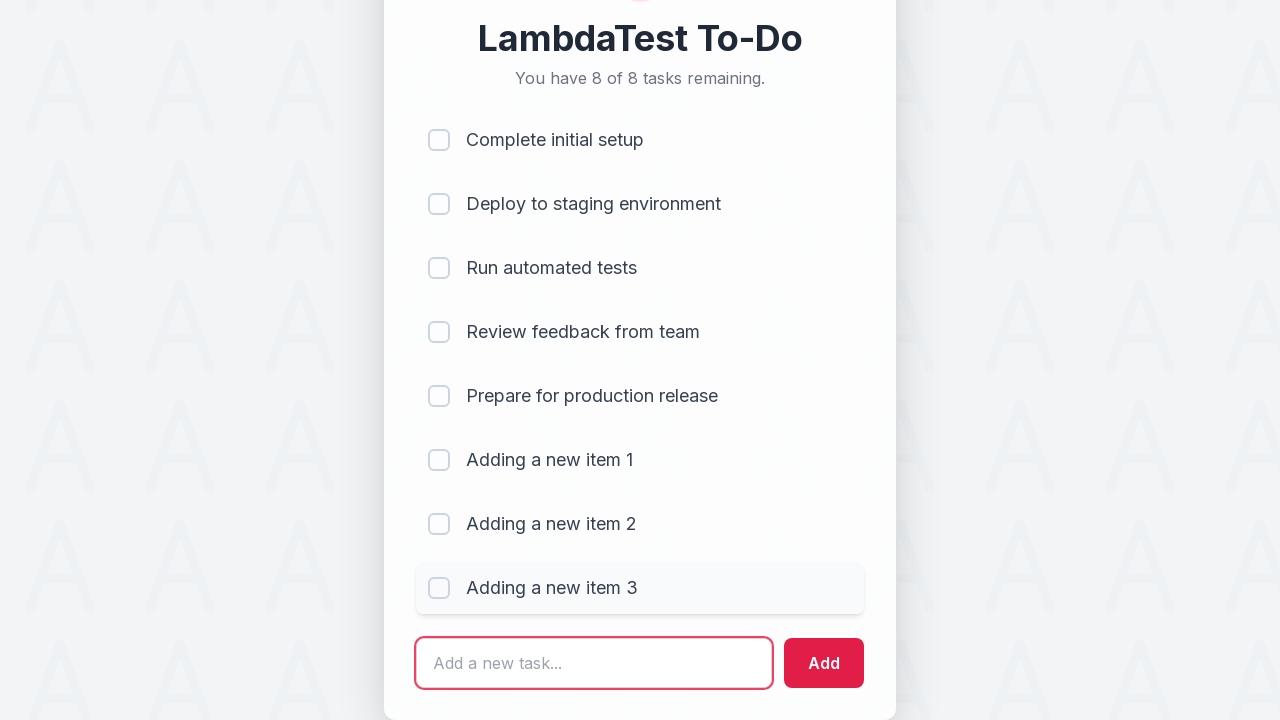

Filled input field with 'Adding a new item 4' on #sampletodotext
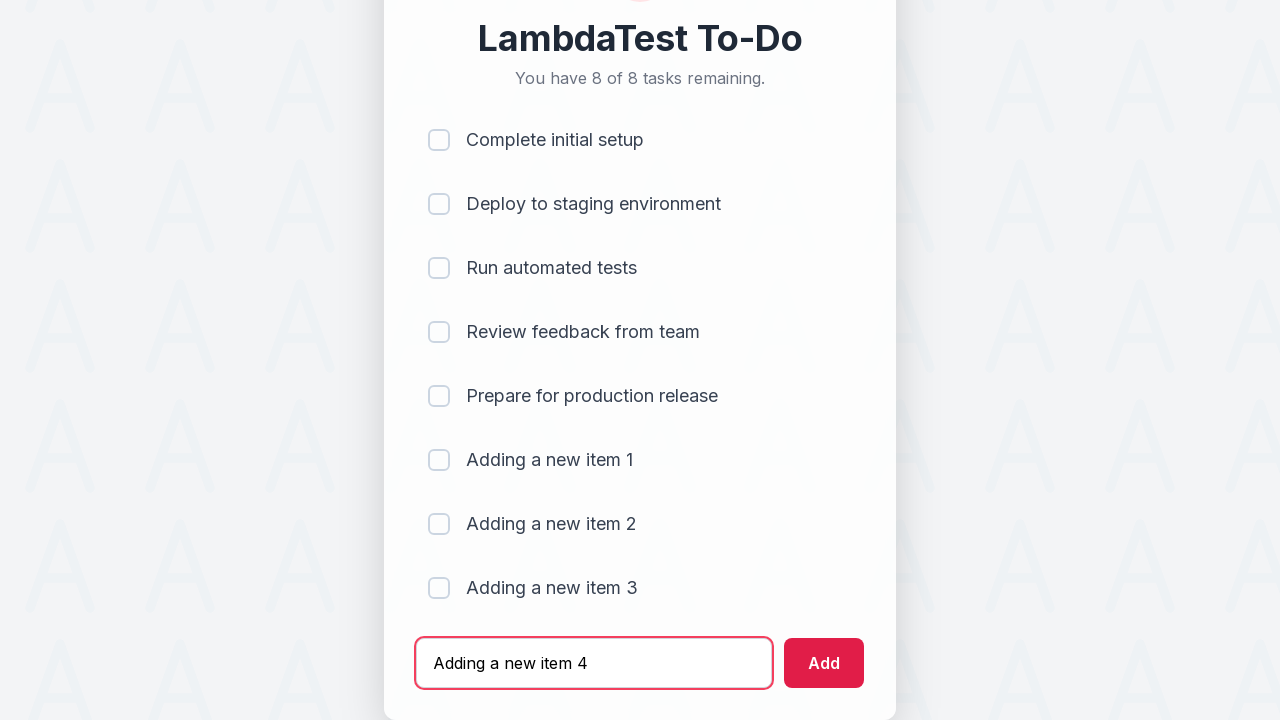

Pressed Enter to add item 4 to the list on #sampletodotext
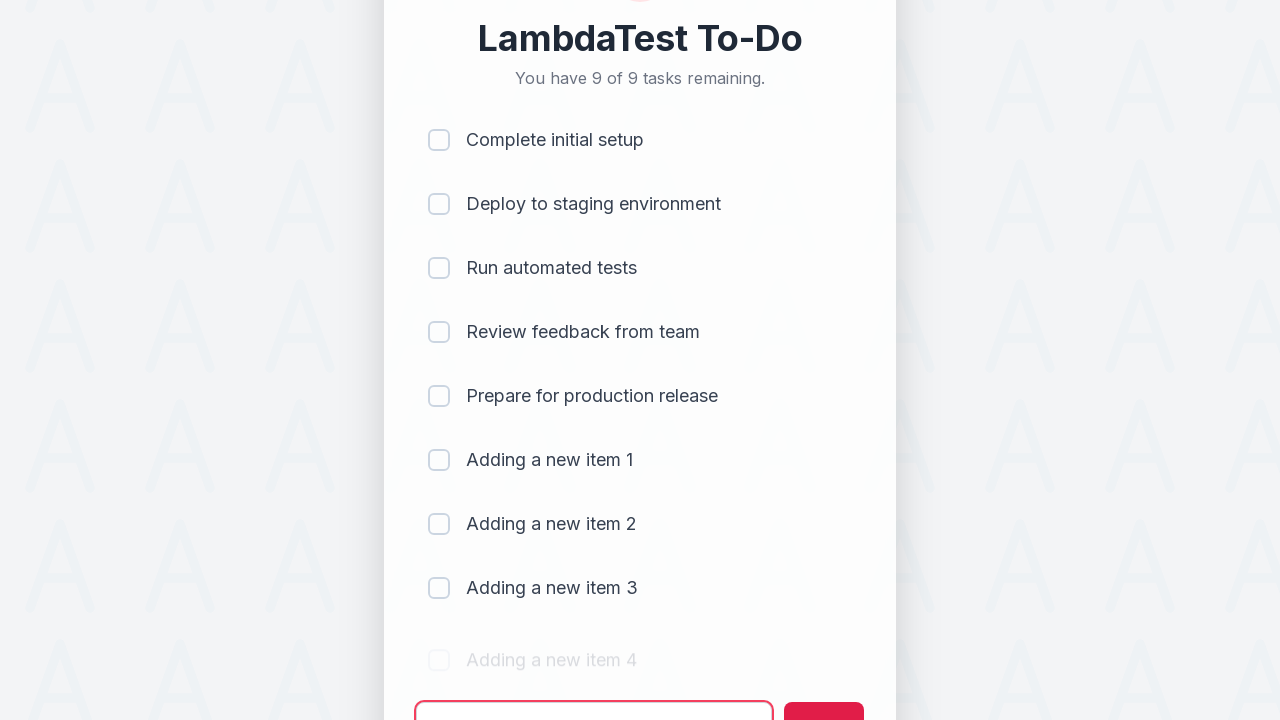

Waited 500ms for item 4 to be added
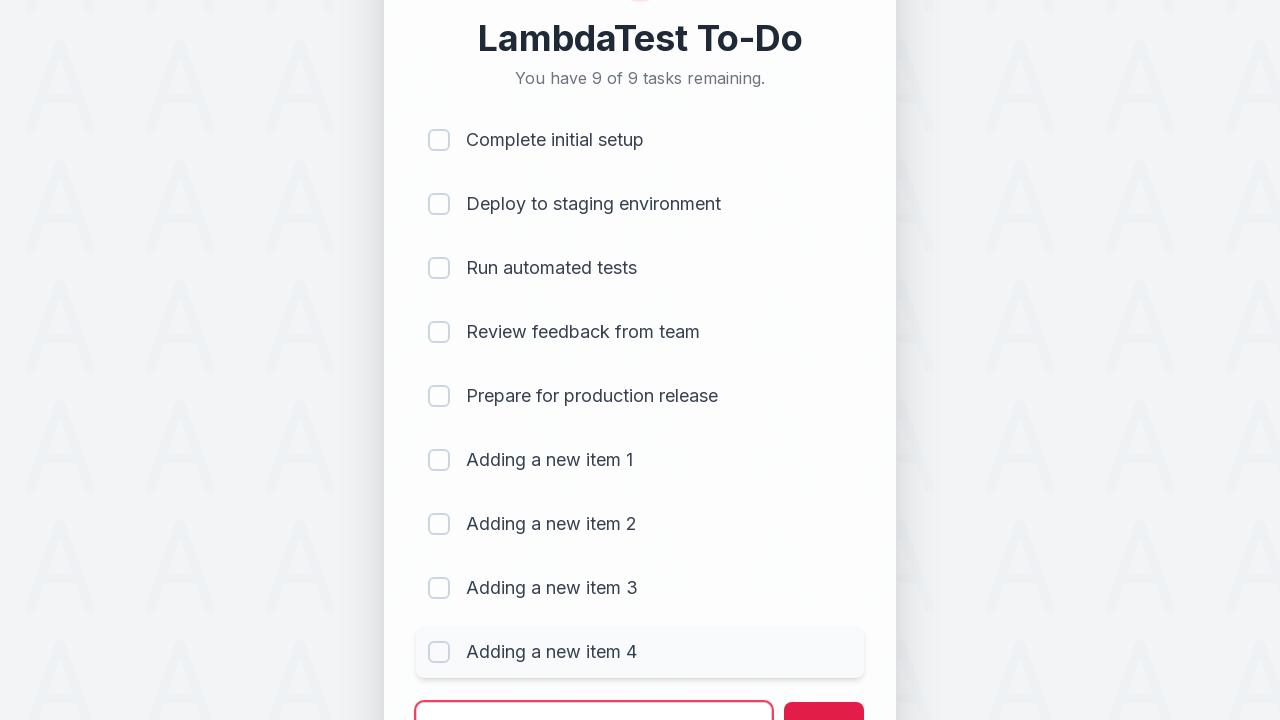

Clicked todo input field (item 5) at (594, 695) on #sampletodotext
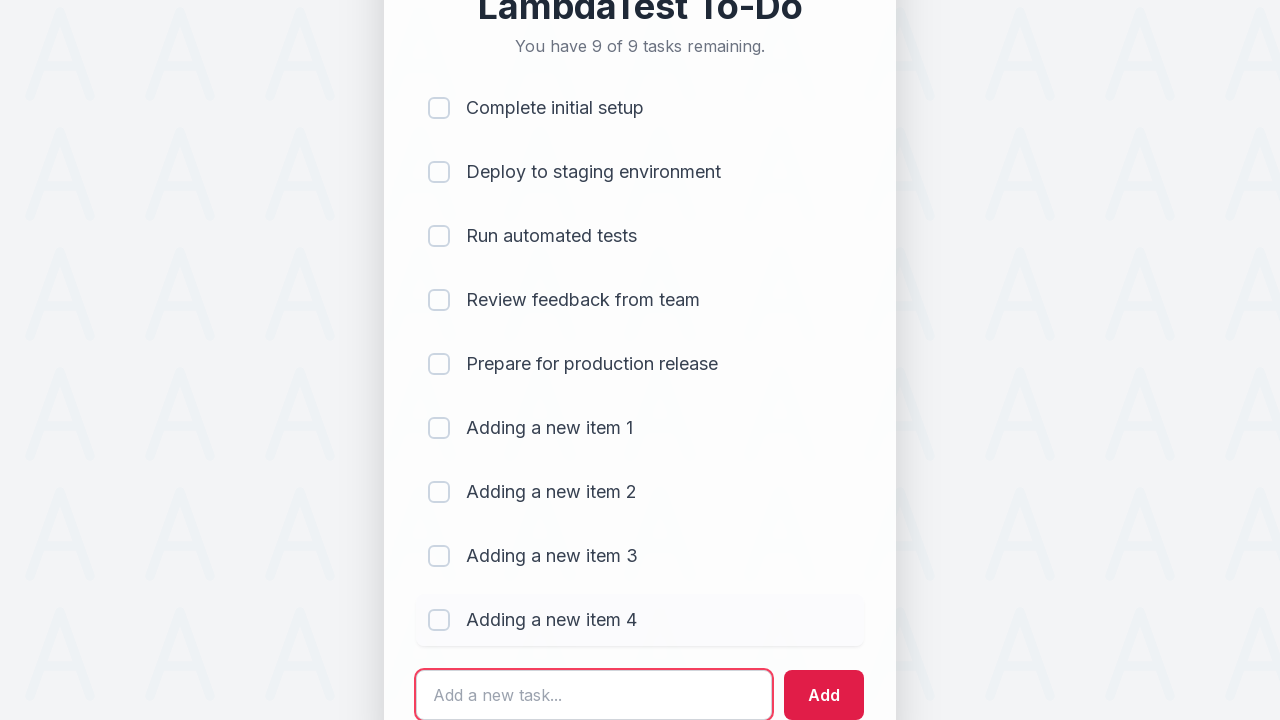

Filled input field with 'Adding a new item 5' on #sampletodotext
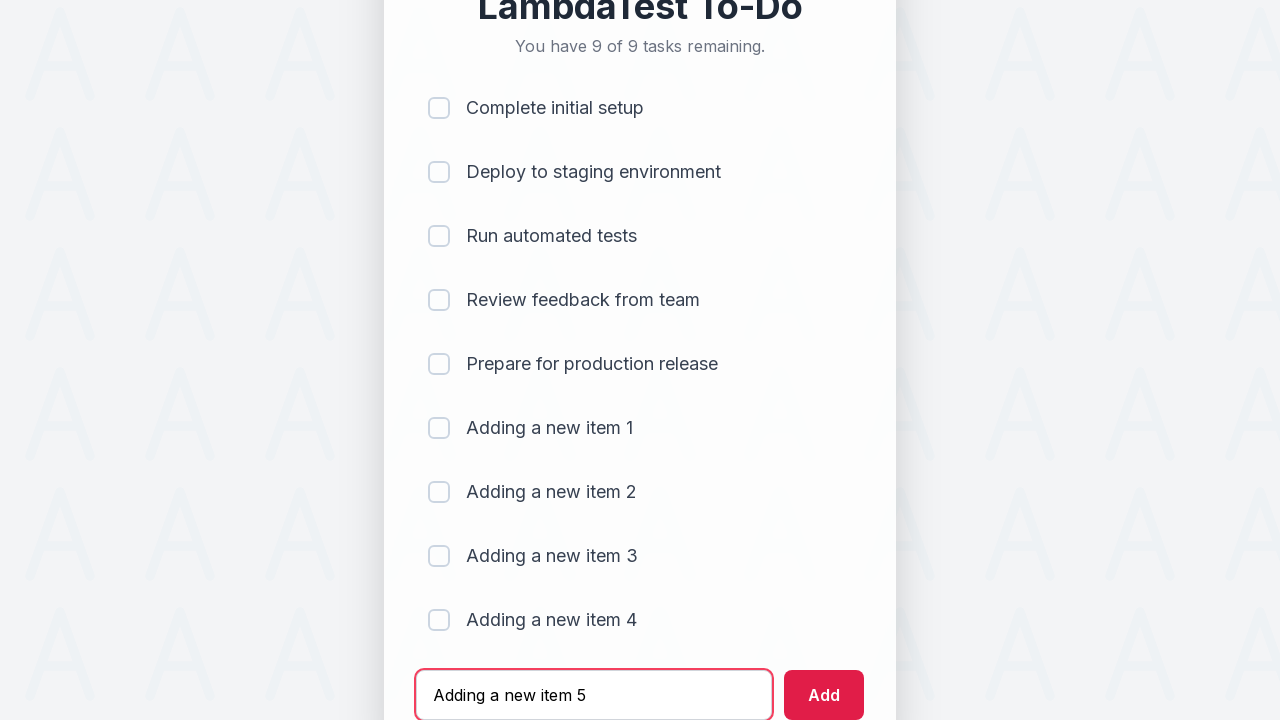

Pressed Enter to add item 5 to the list on #sampletodotext
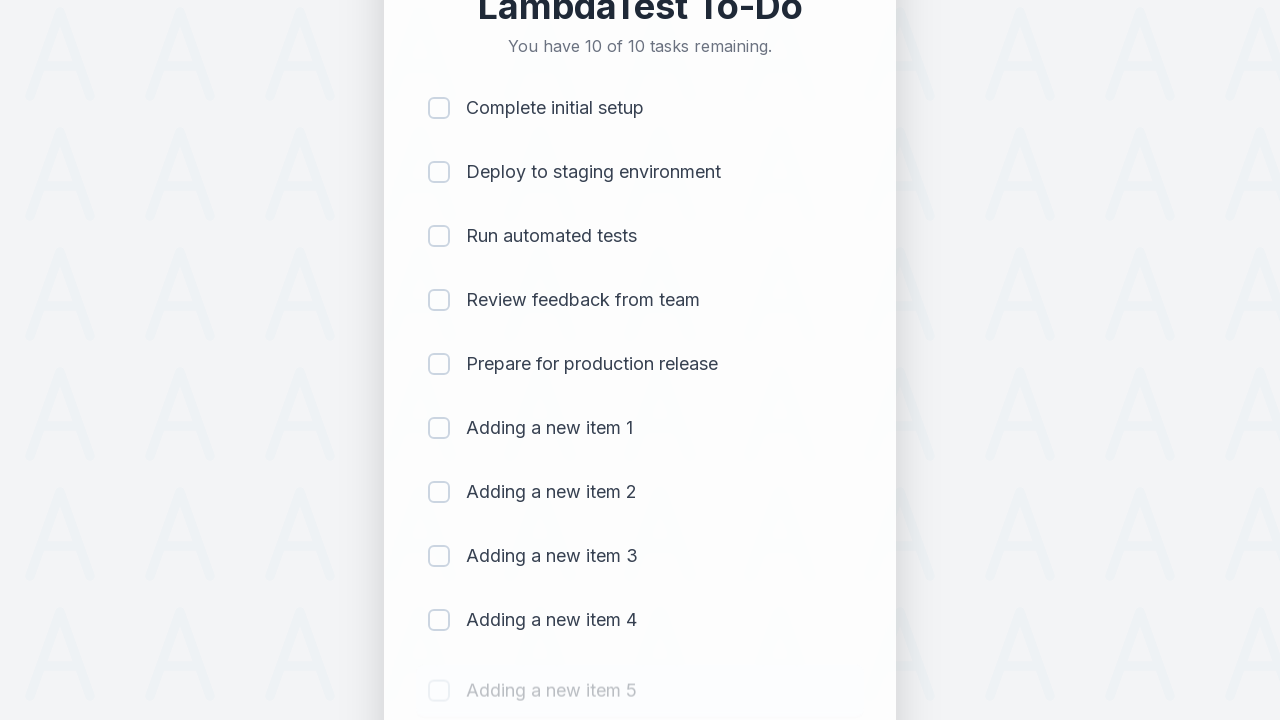

Waited 500ms for item 5 to be added
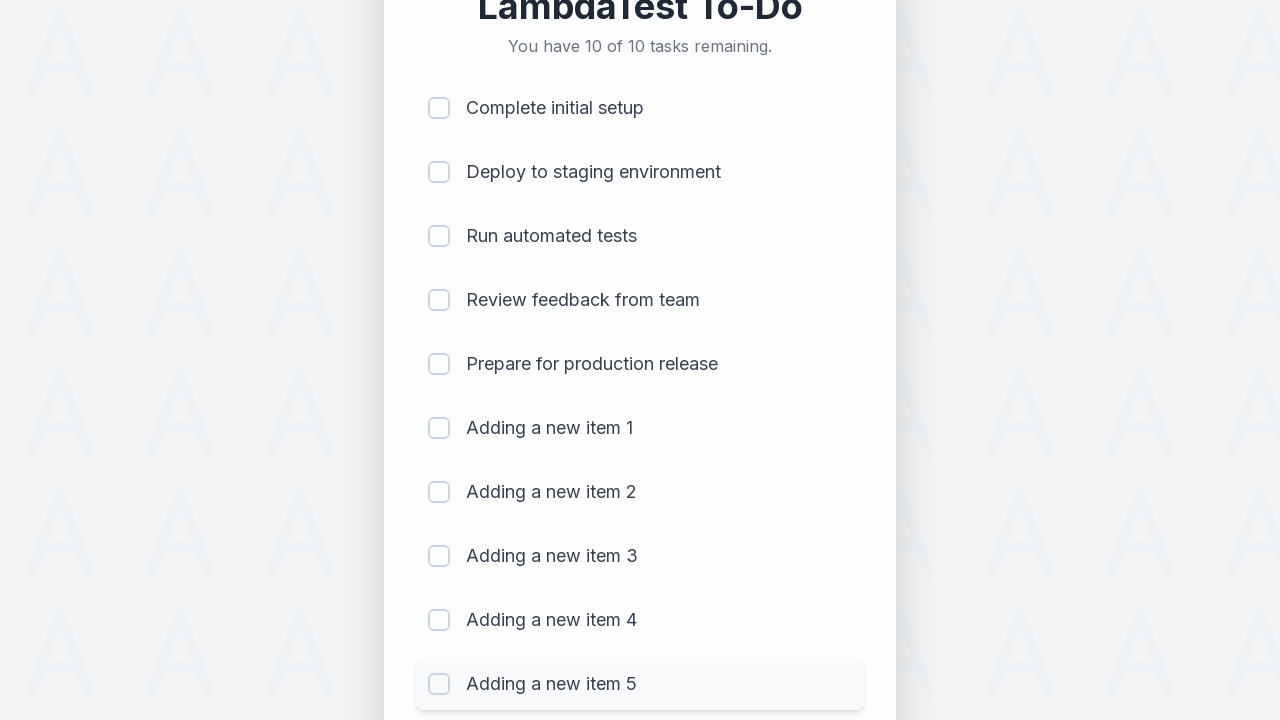

Clicked checkbox for item 1 at (439, 108) on (//input[@type='checkbox'])[1]
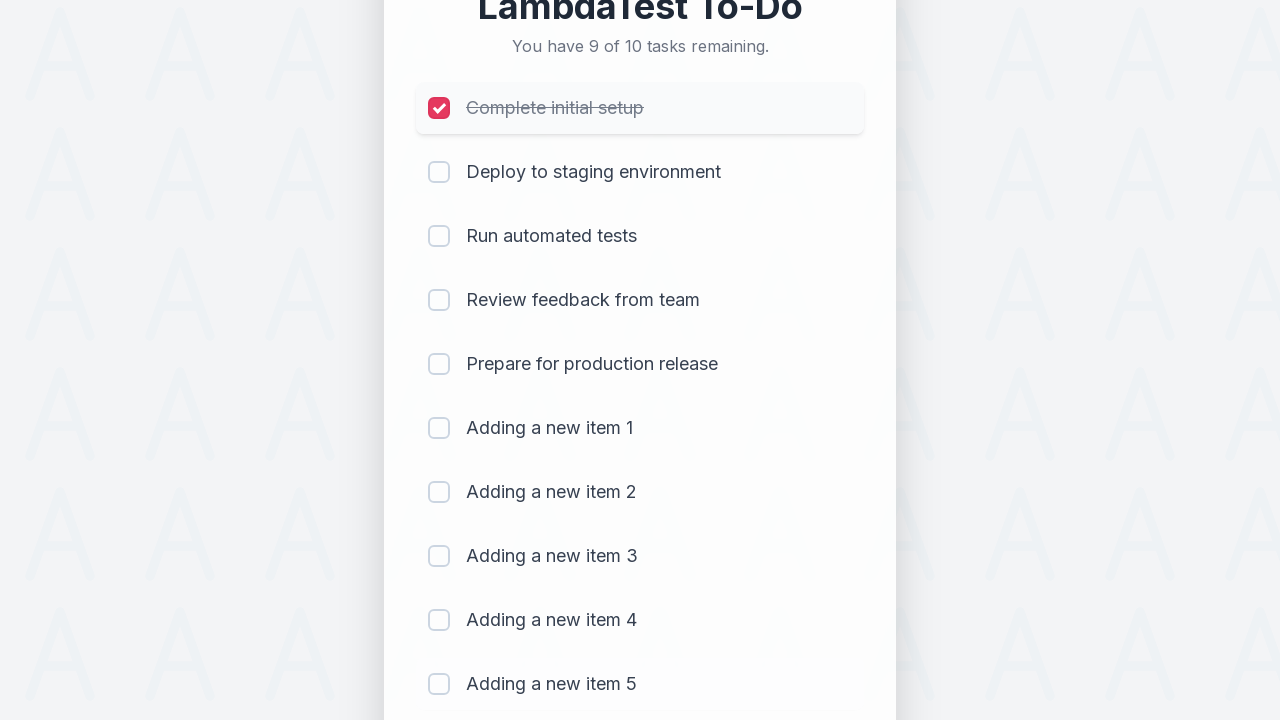

Waited 300ms after marking item 1 as completed
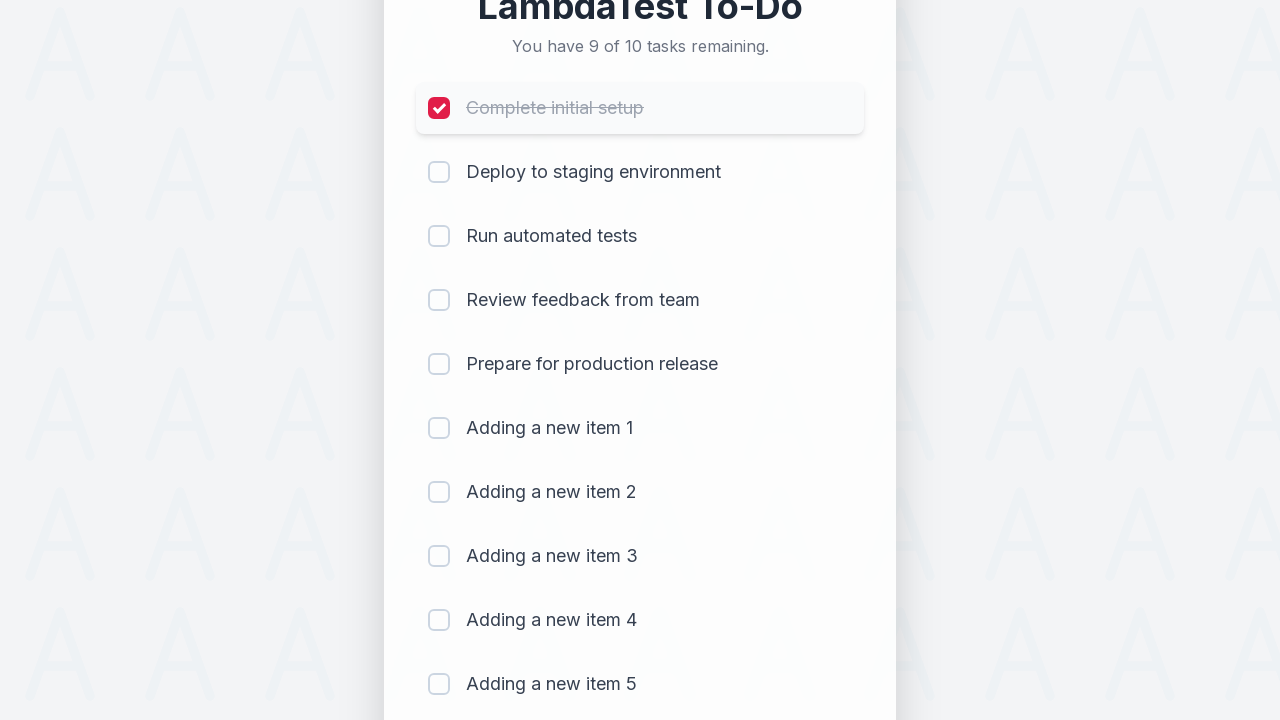

Waited for remaining tasks counter (expecting '9 of 10 remaining')
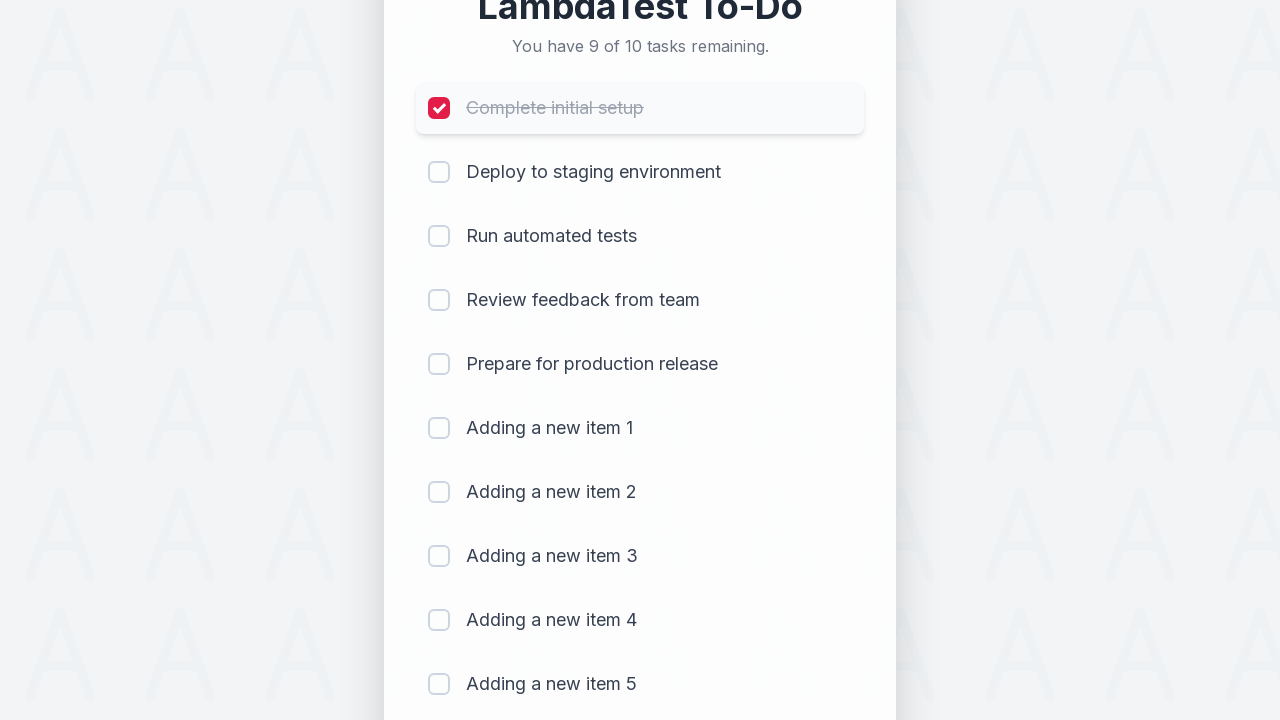

Waited 200ms for UI to update
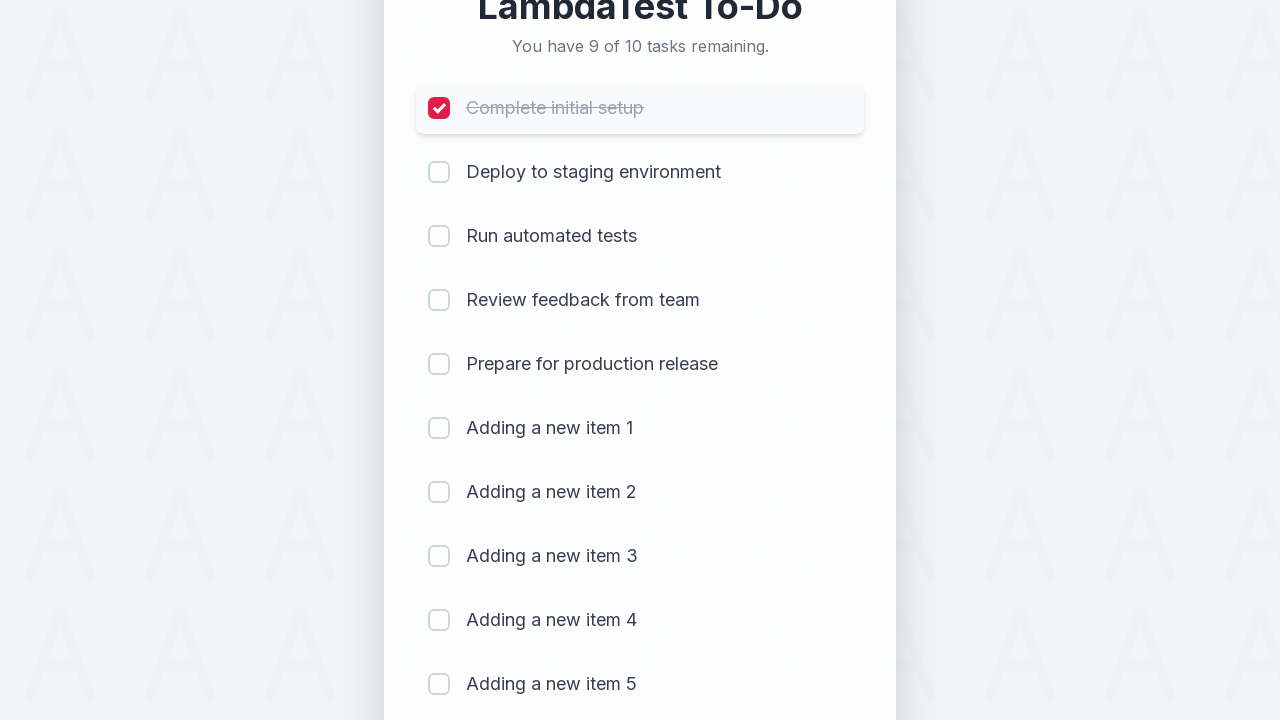

Clicked checkbox for item 2 at (439, 172) on (//input[@type='checkbox'])[2]
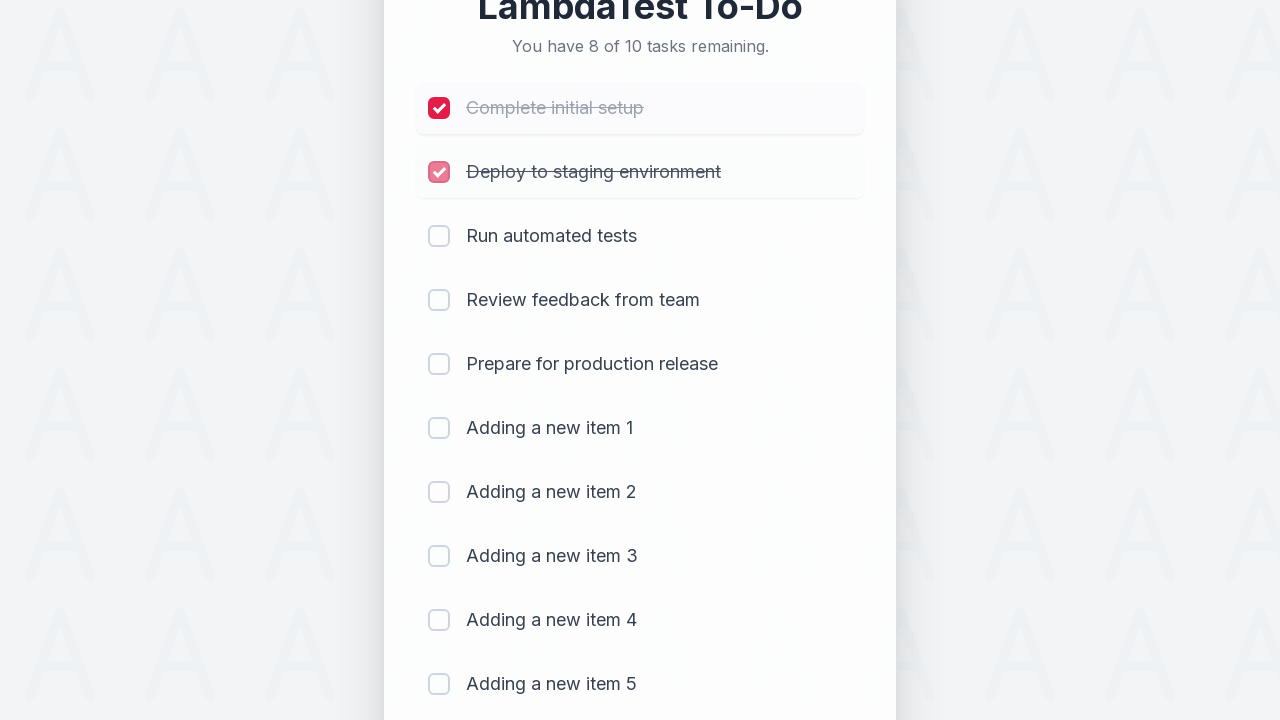

Waited 300ms after marking item 2 as completed
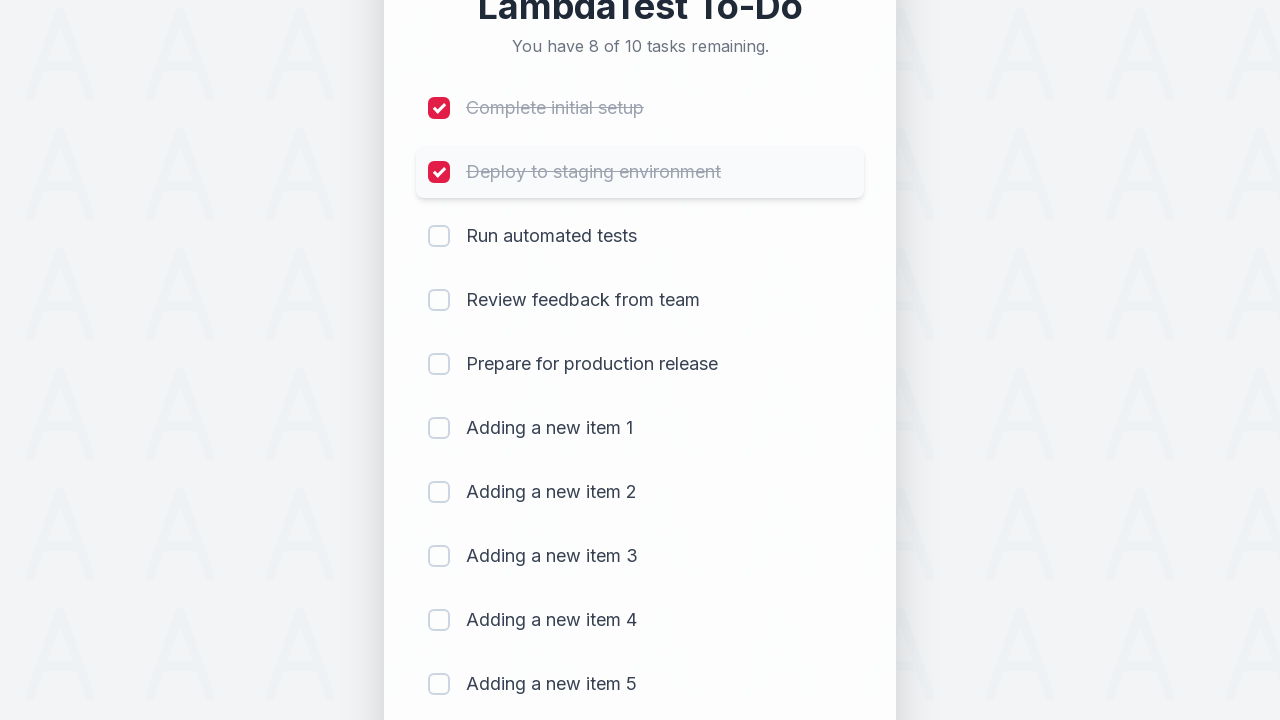

Waited for remaining tasks counter (expecting '8 of 10 remaining')
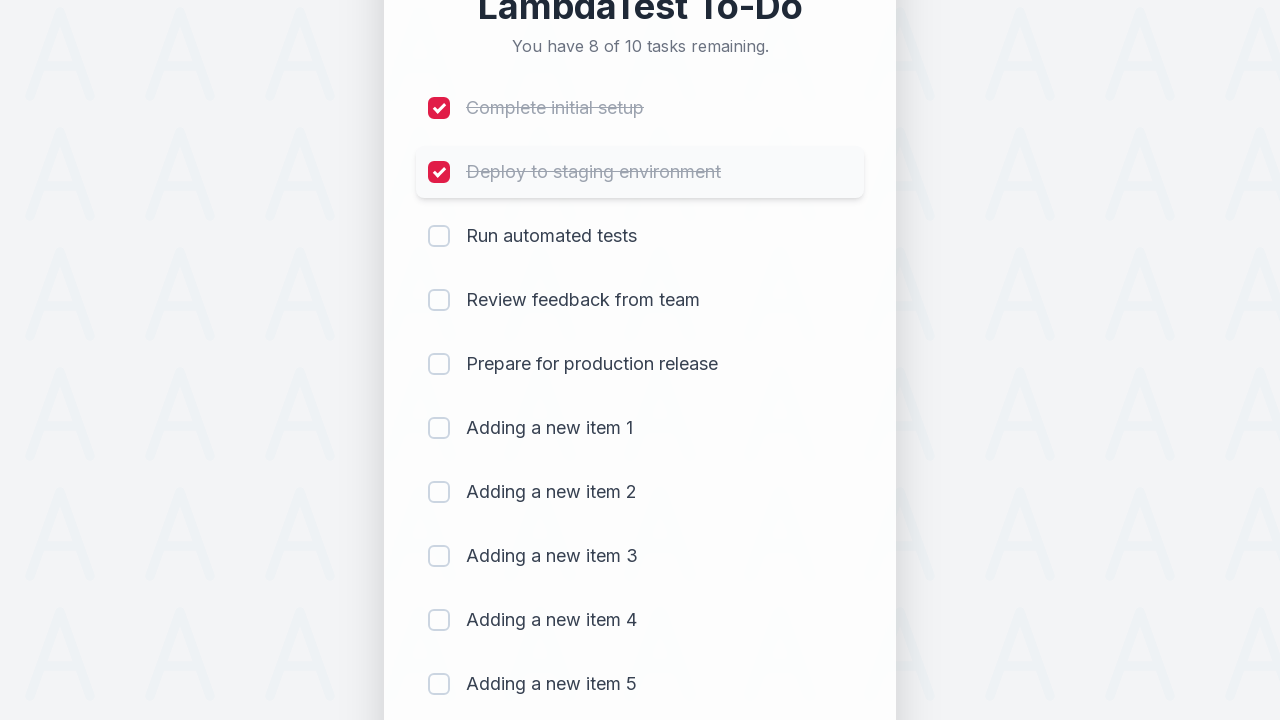

Waited 200ms for UI to update
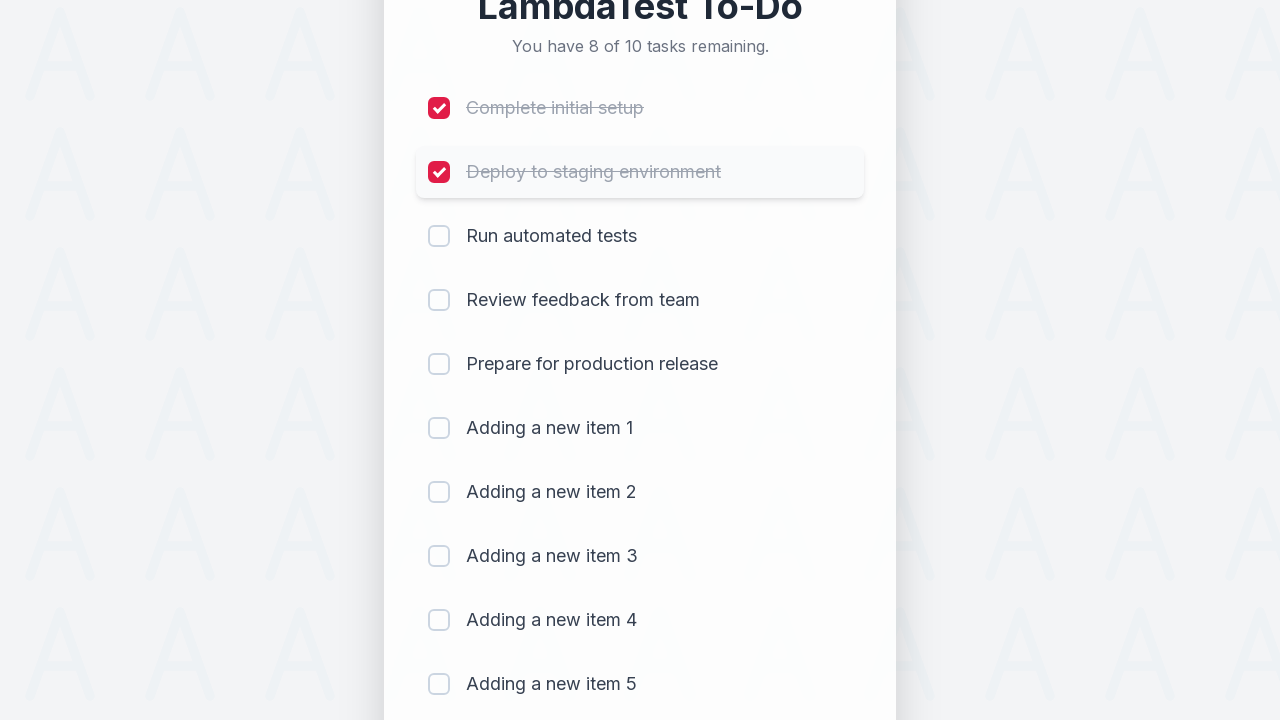

Clicked checkbox for item 3 at (439, 236) on (//input[@type='checkbox'])[3]
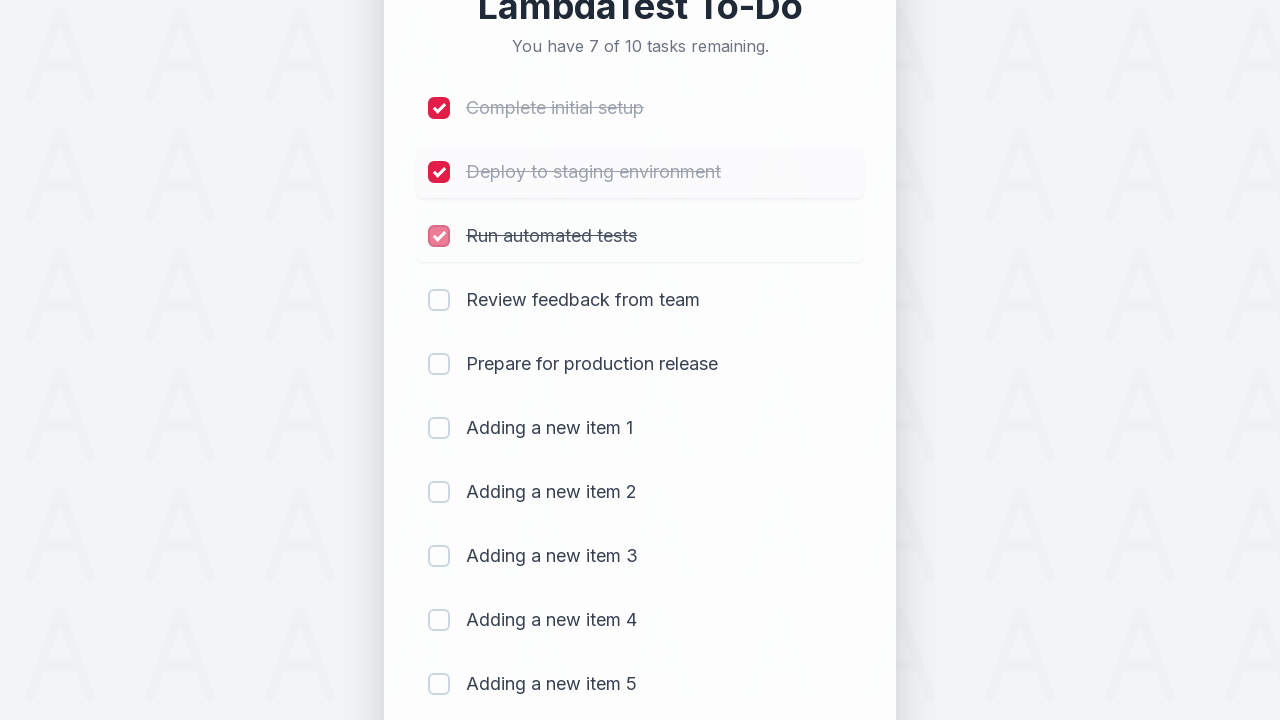

Waited 300ms after marking item 3 as completed
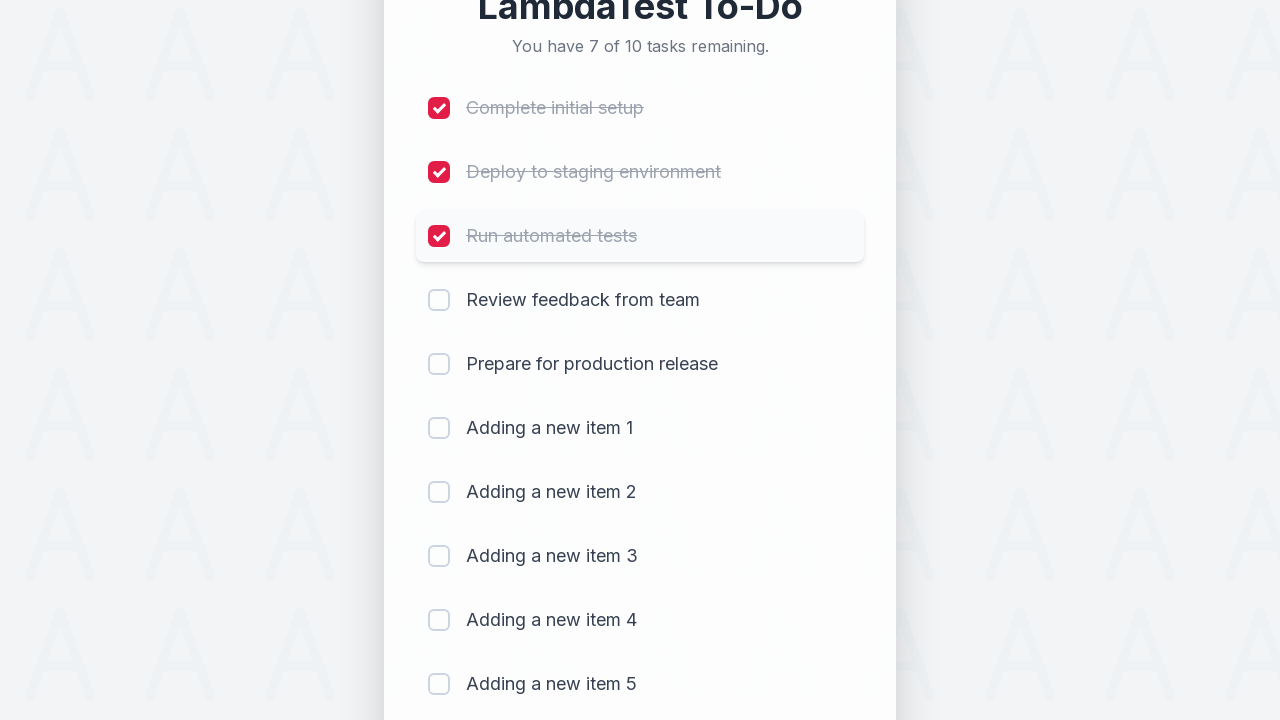

Waited for remaining tasks counter (expecting '7 of 10 remaining')
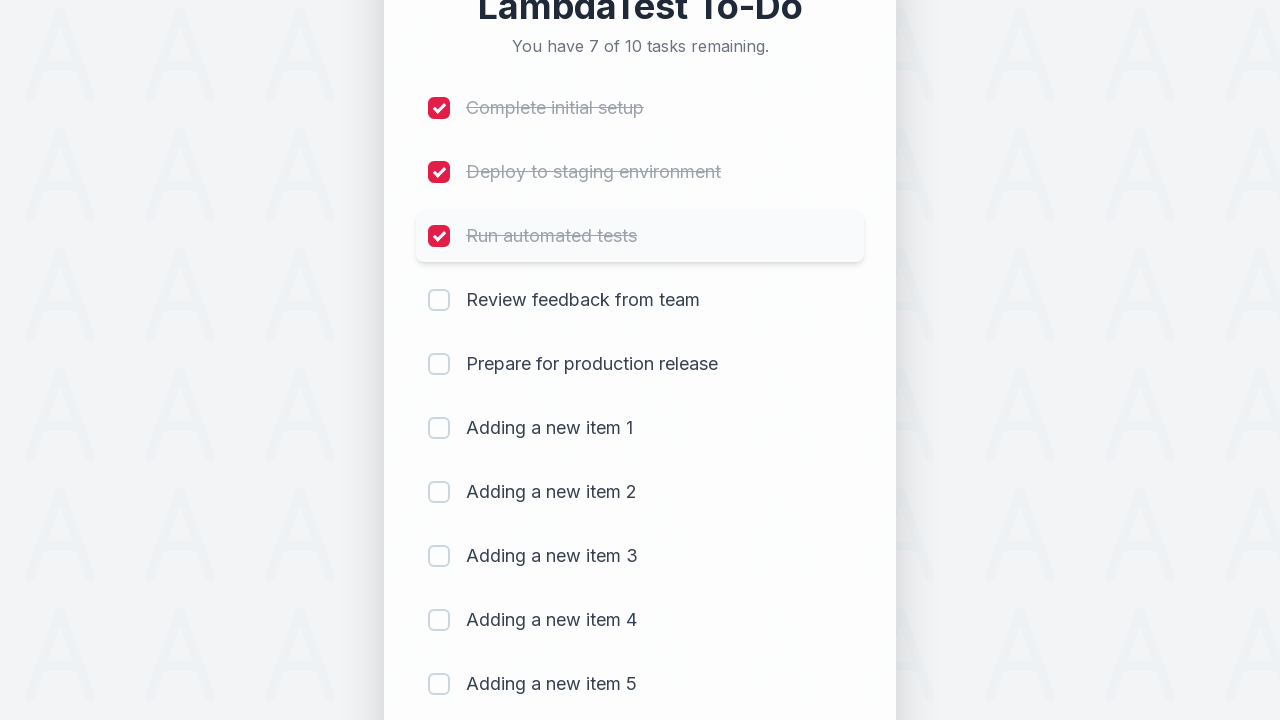

Waited 200ms for UI to update
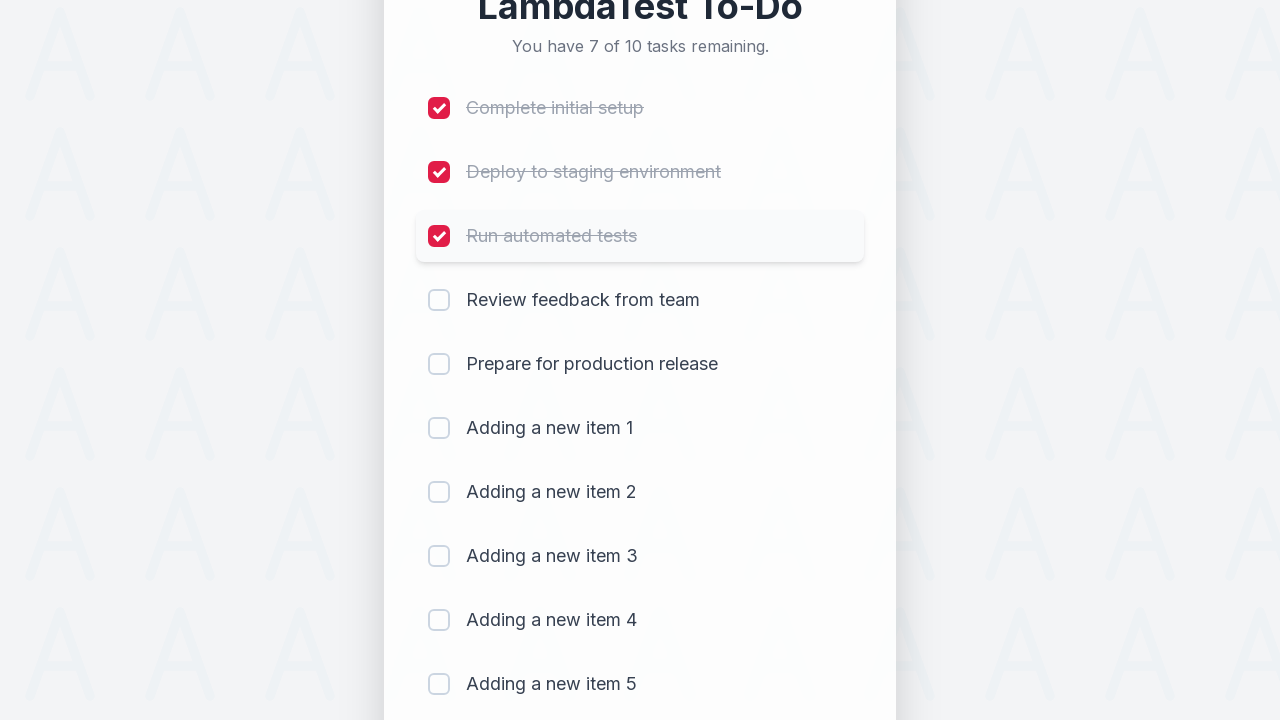

Clicked checkbox for item 4 at (439, 300) on (//input[@type='checkbox'])[4]
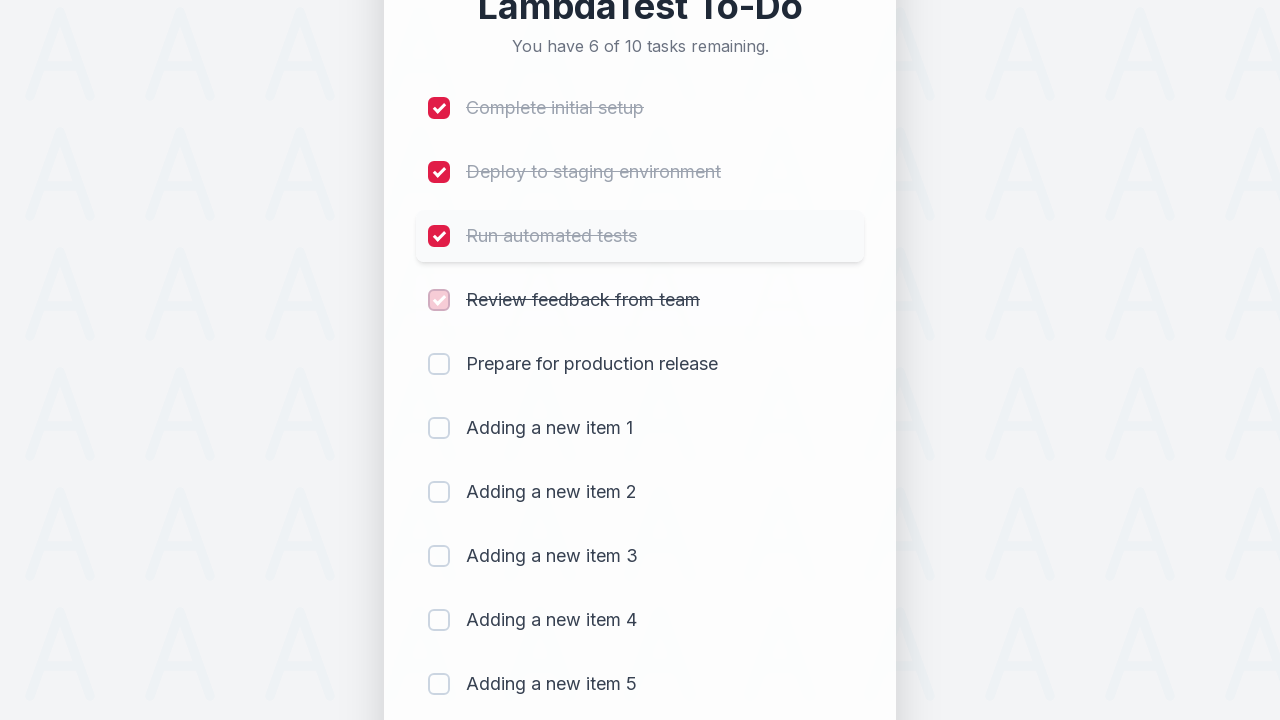

Waited 300ms after marking item 4 as completed
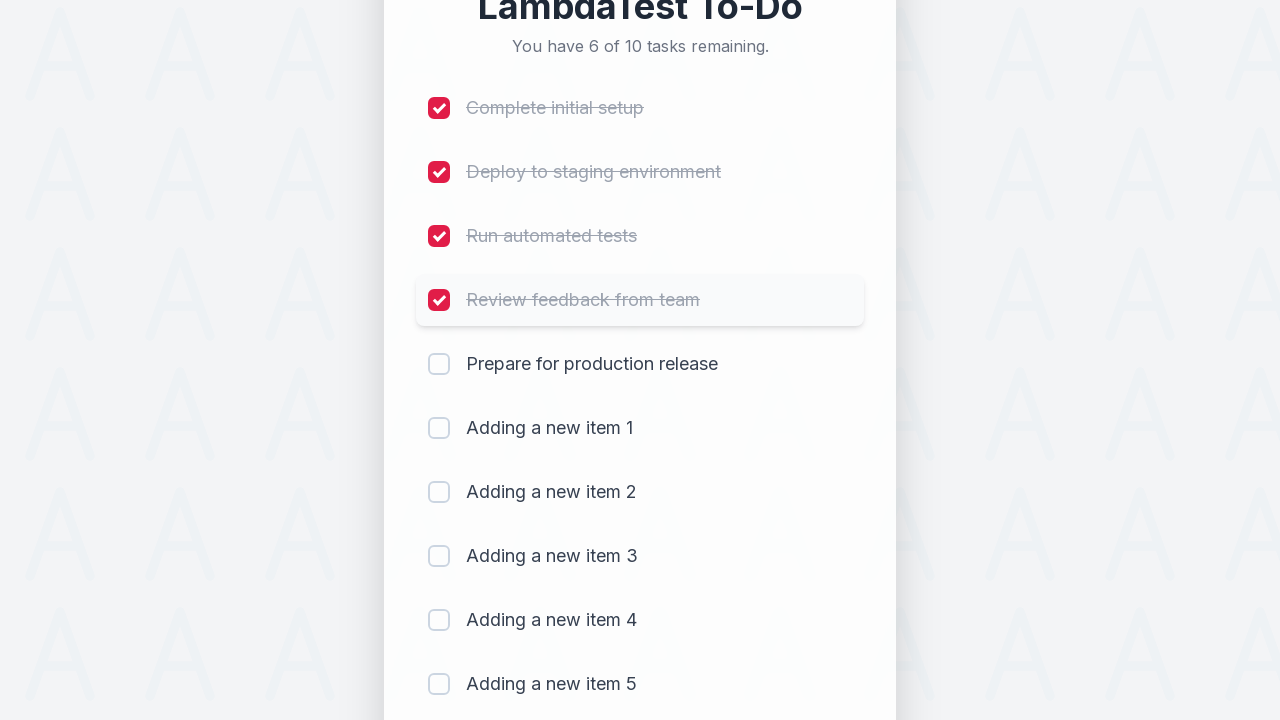

Waited for remaining tasks counter (expecting '6 of 10 remaining')
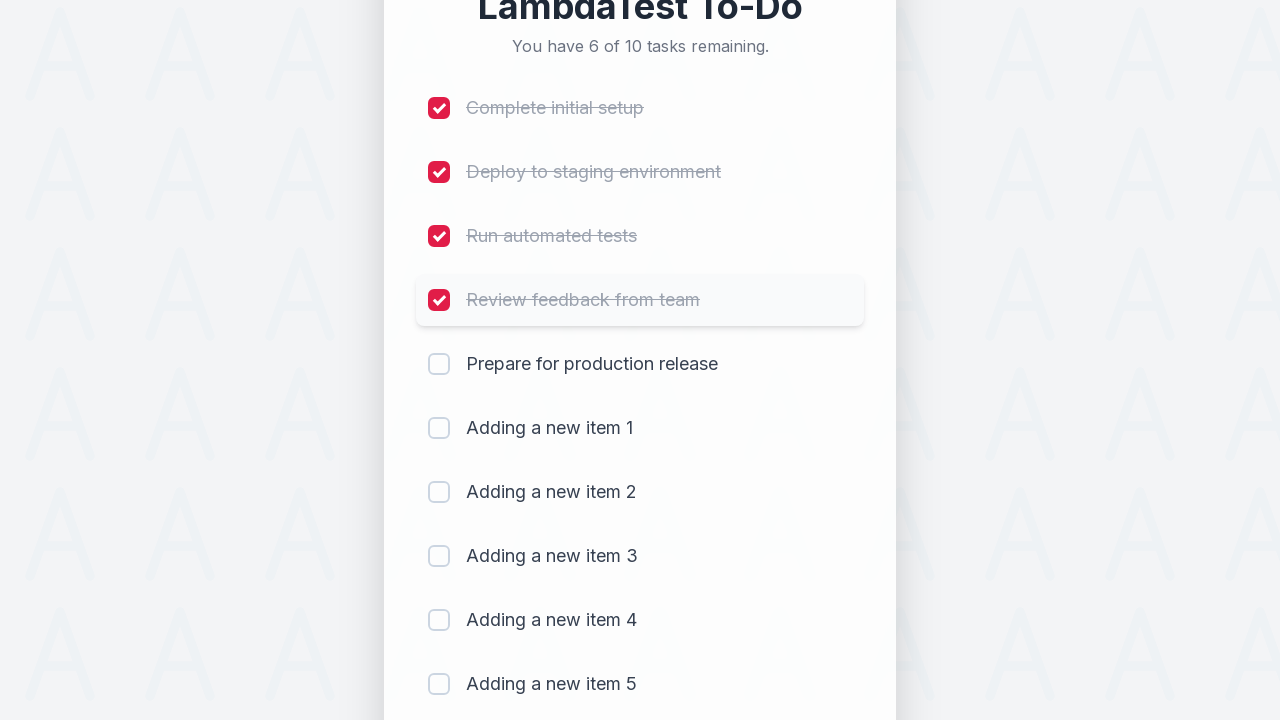

Waited 200ms for UI to update
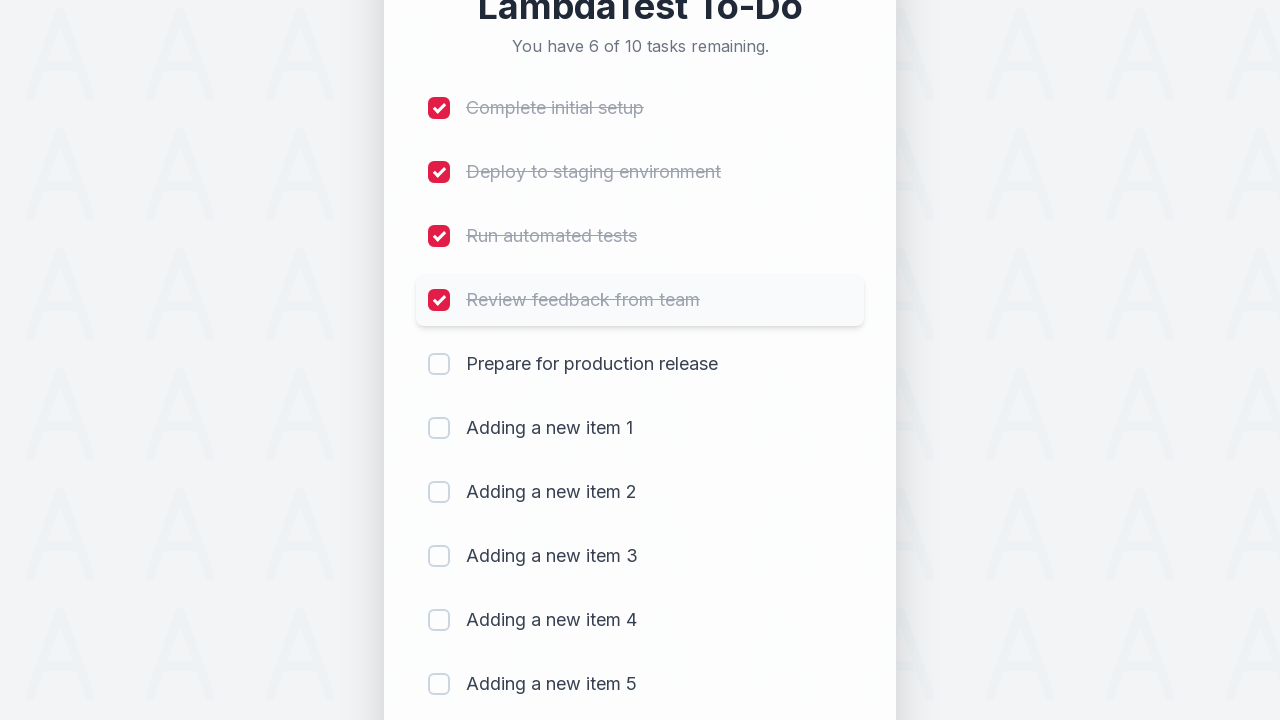

Clicked checkbox for item 5 at (439, 364) on (//input[@type='checkbox'])[5]
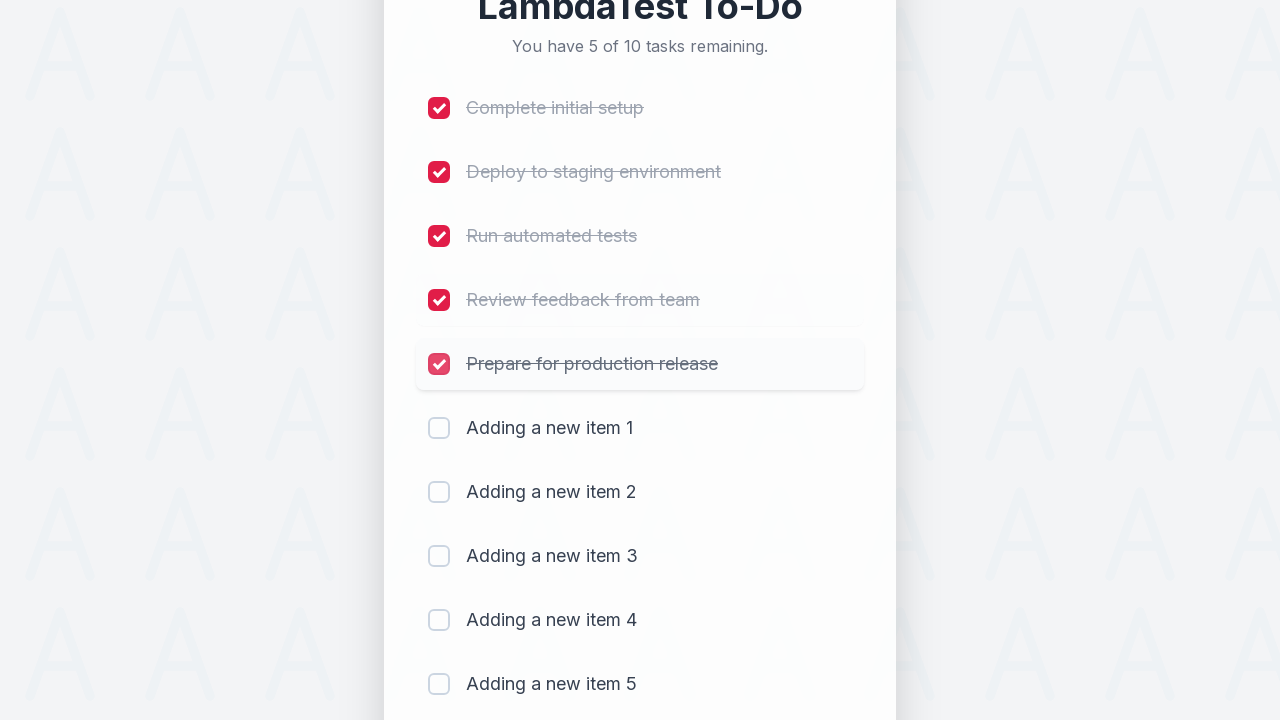

Waited 300ms after marking item 5 as completed
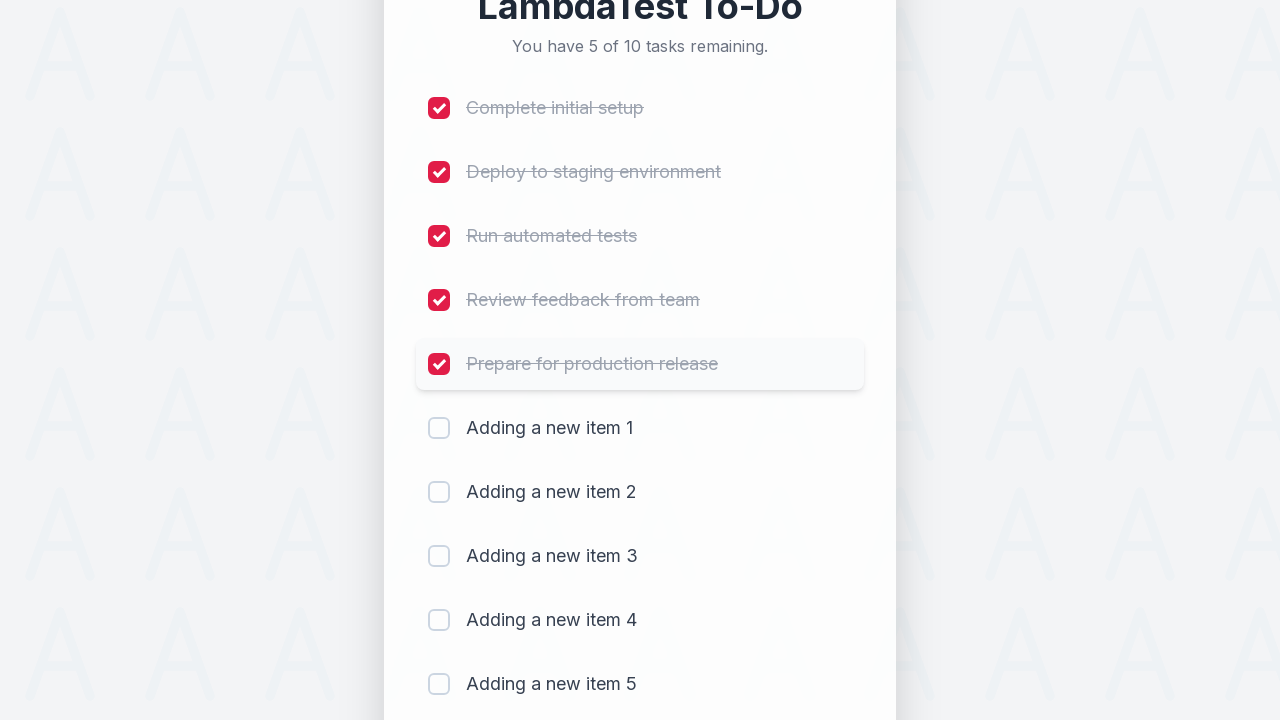

Waited for remaining tasks counter (expecting '5 of 10 remaining')
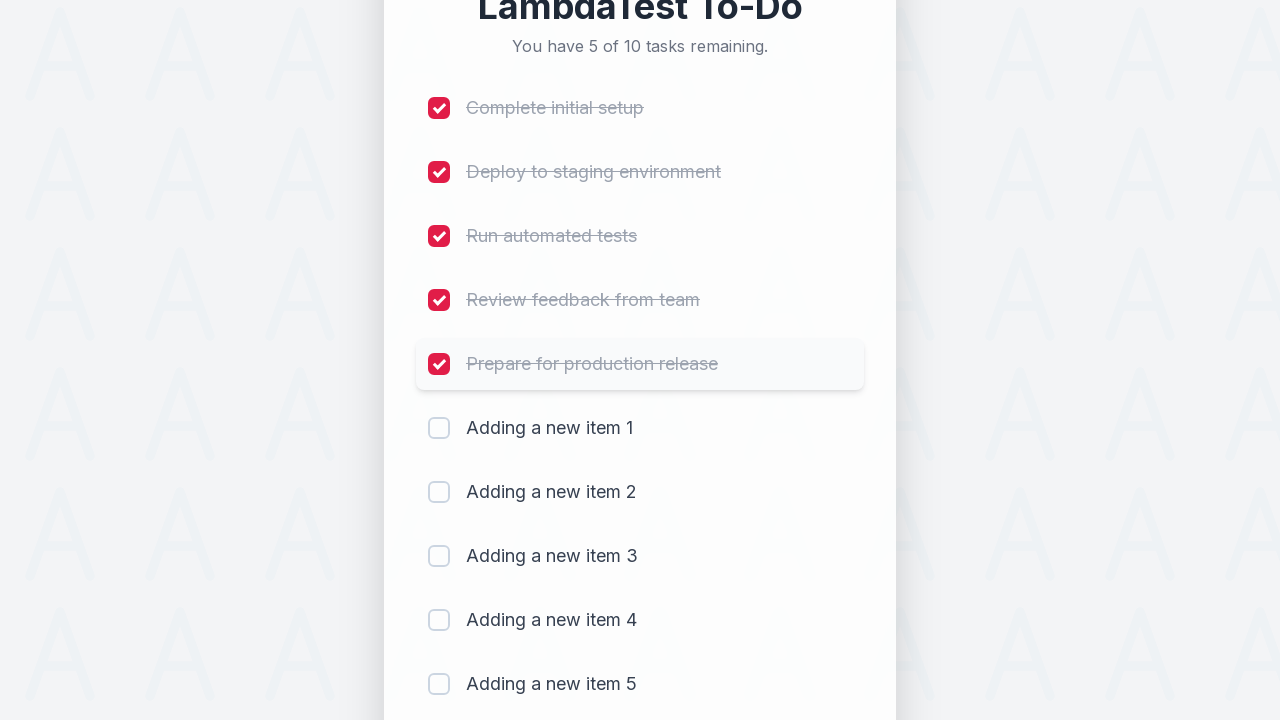

Waited 200ms for UI to update
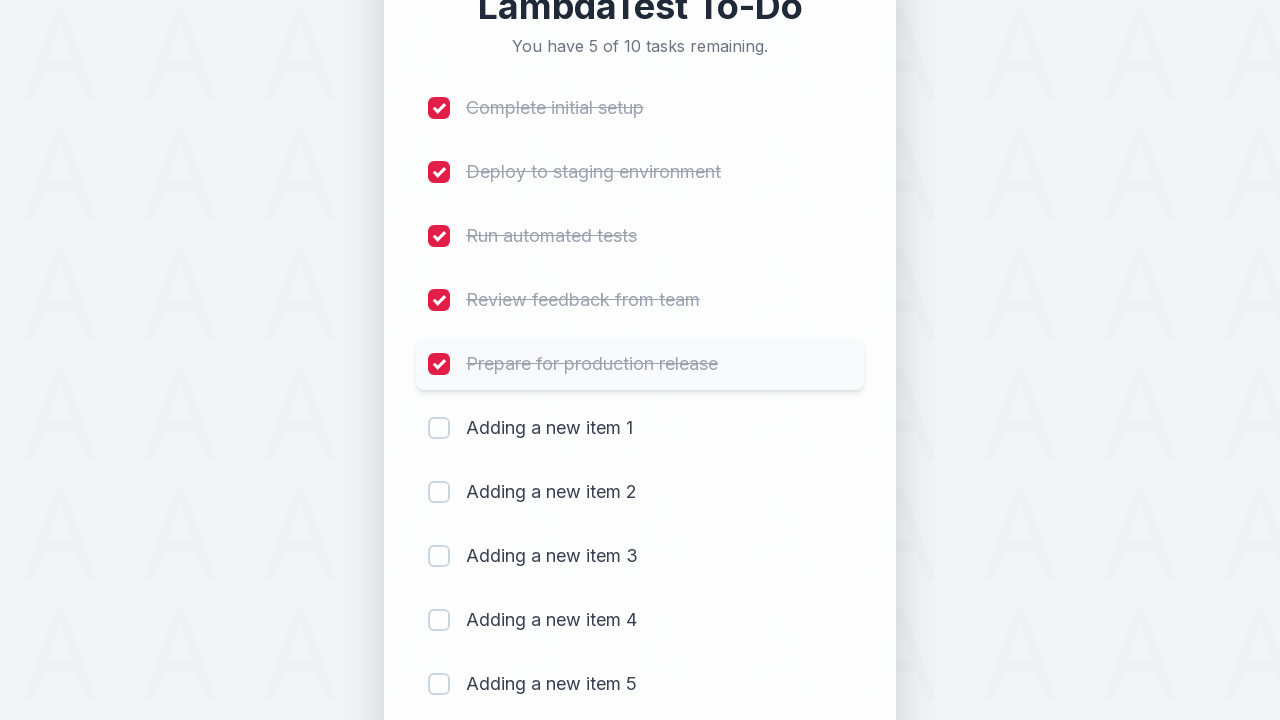

Clicked checkbox for item 6 at (439, 428) on (//input[@type='checkbox'])[6]
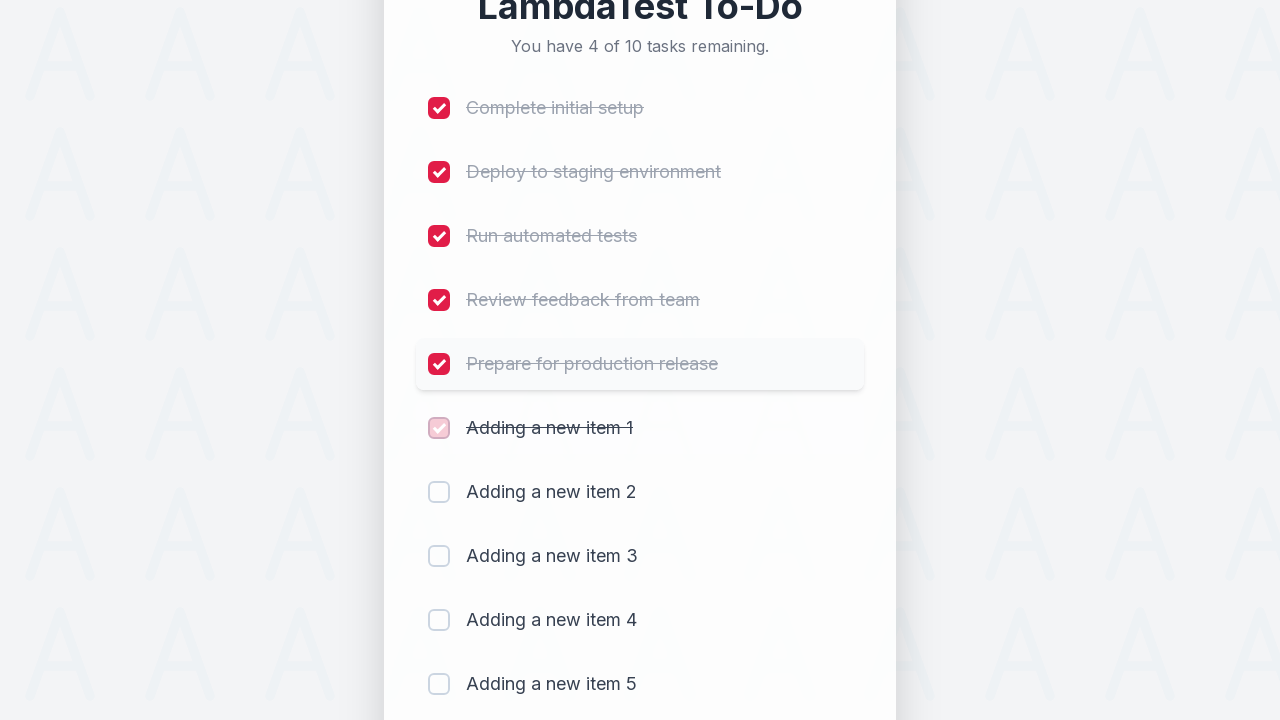

Waited 300ms after marking item 6 as completed
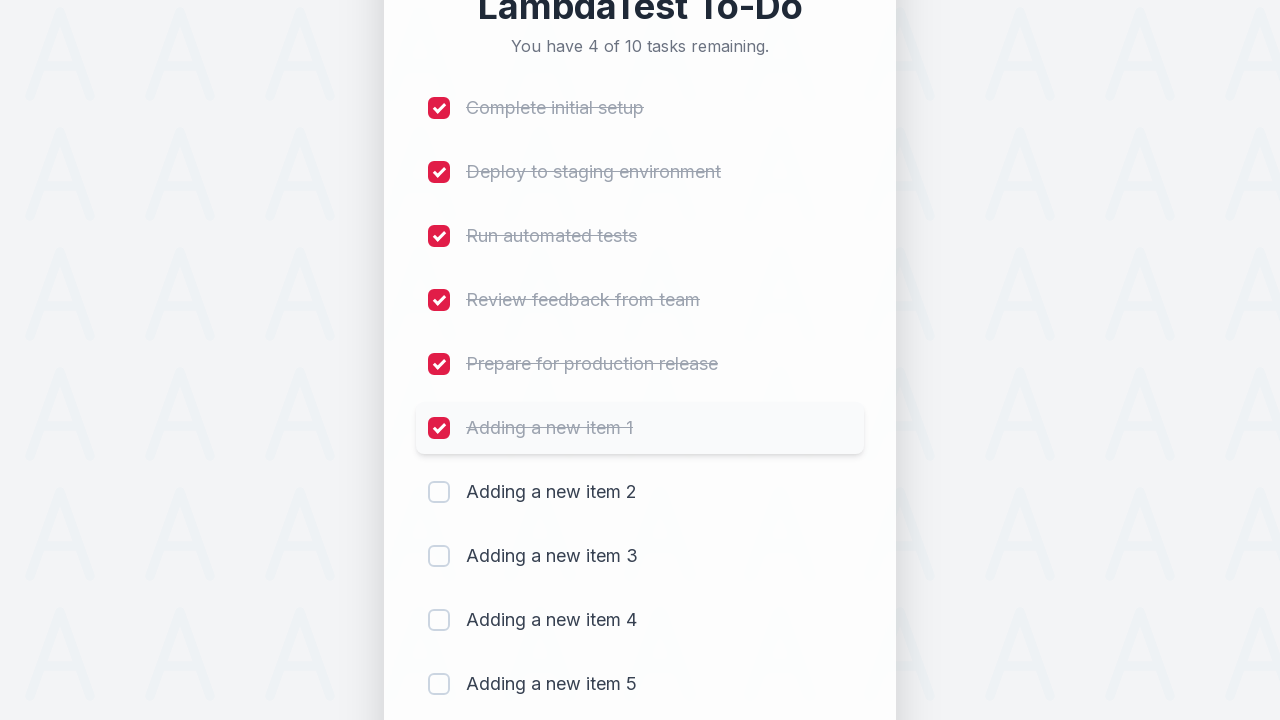

Waited for remaining tasks counter (expecting '4 of 10 remaining')
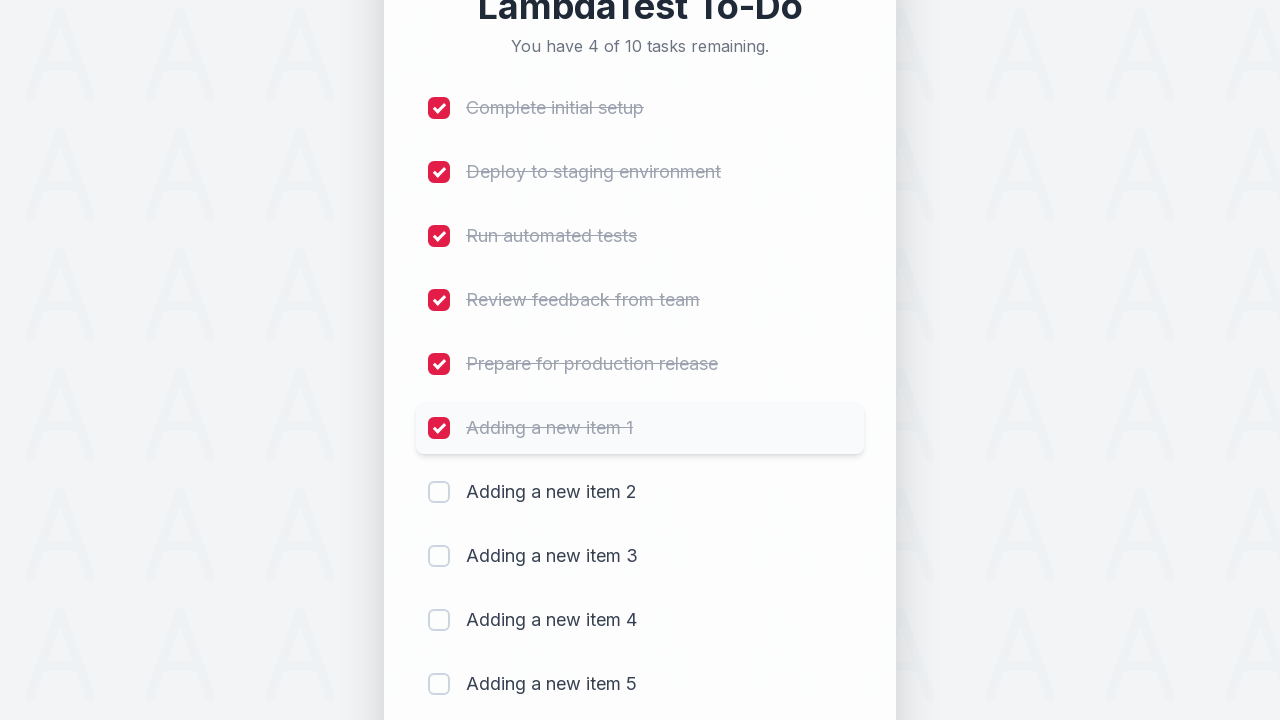

Waited 200ms for UI to update
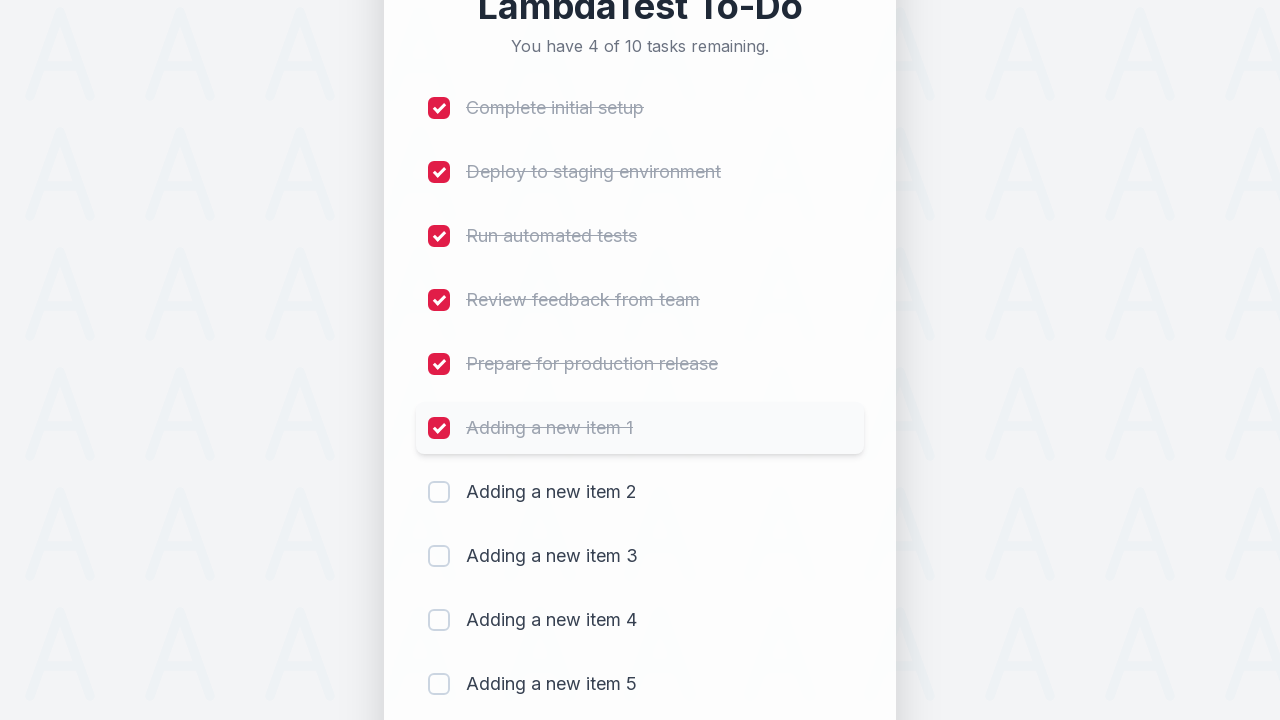

Clicked checkbox for item 7 at (439, 492) on (//input[@type='checkbox'])[7]
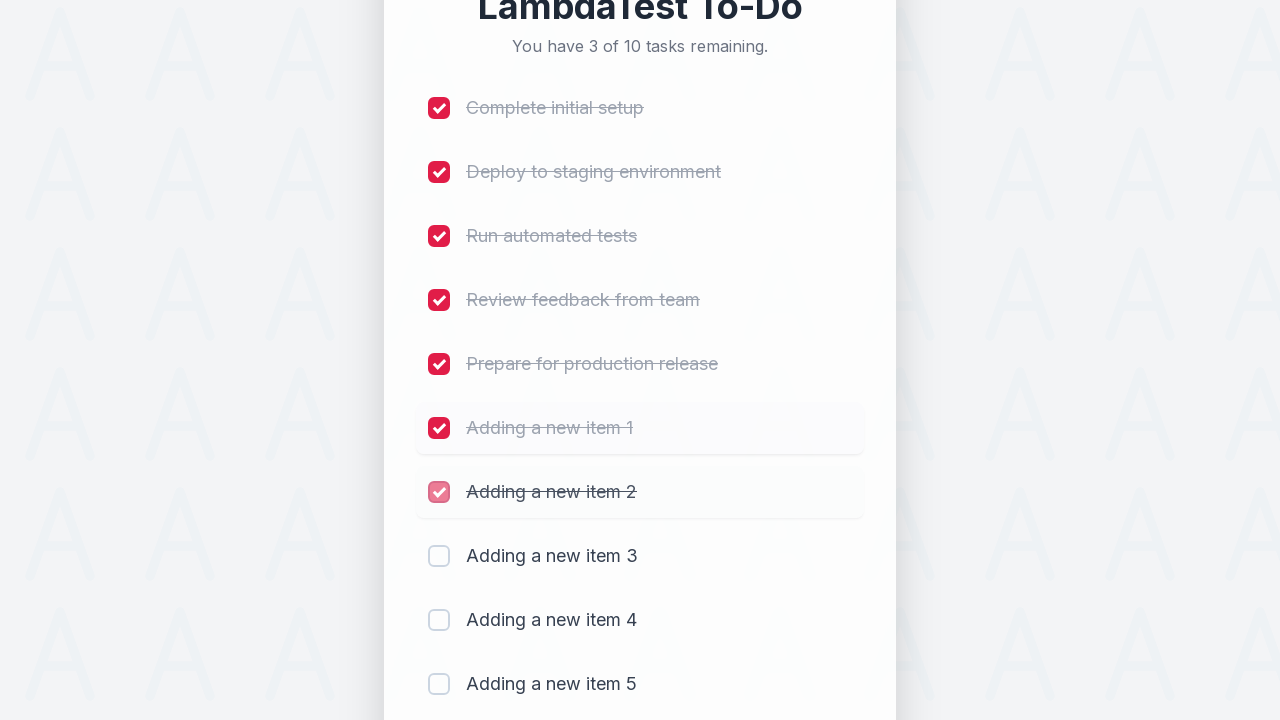

Waited 300ms after marking item 7 as completed
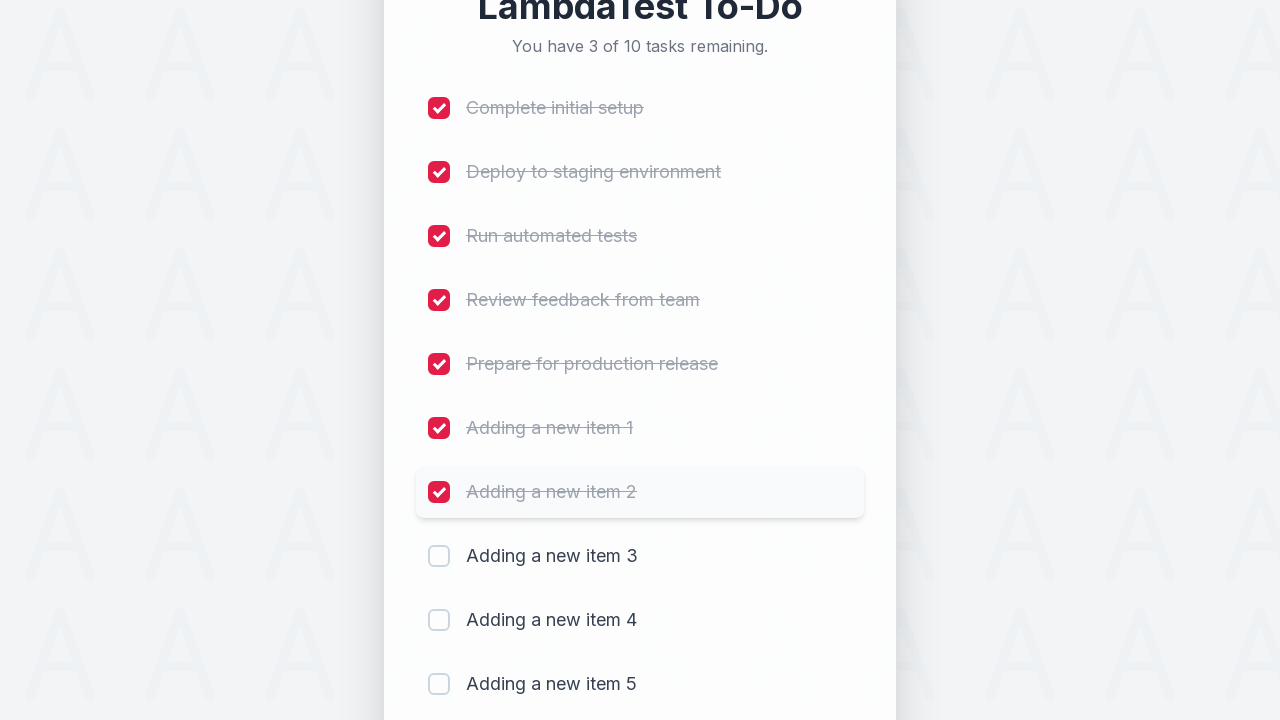

Waited for remaining tasks counter (expecting '3 of 10 remaining')
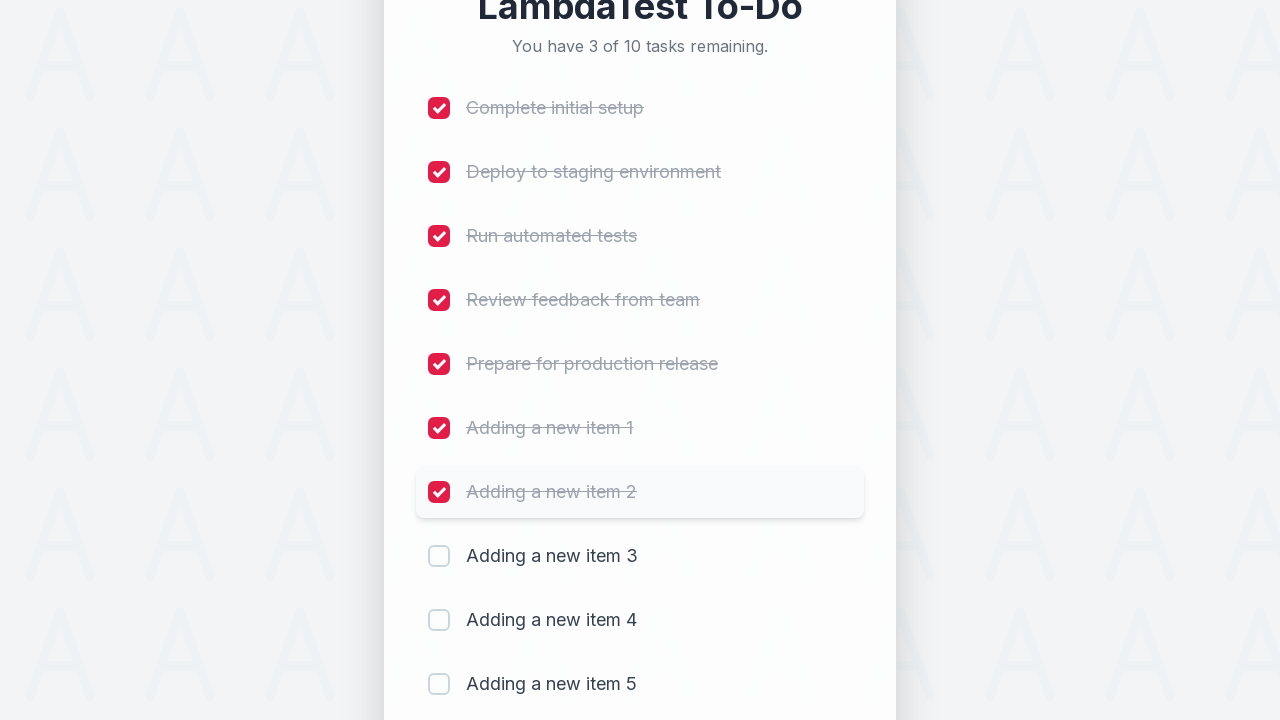

Waited 200ms for UI to update
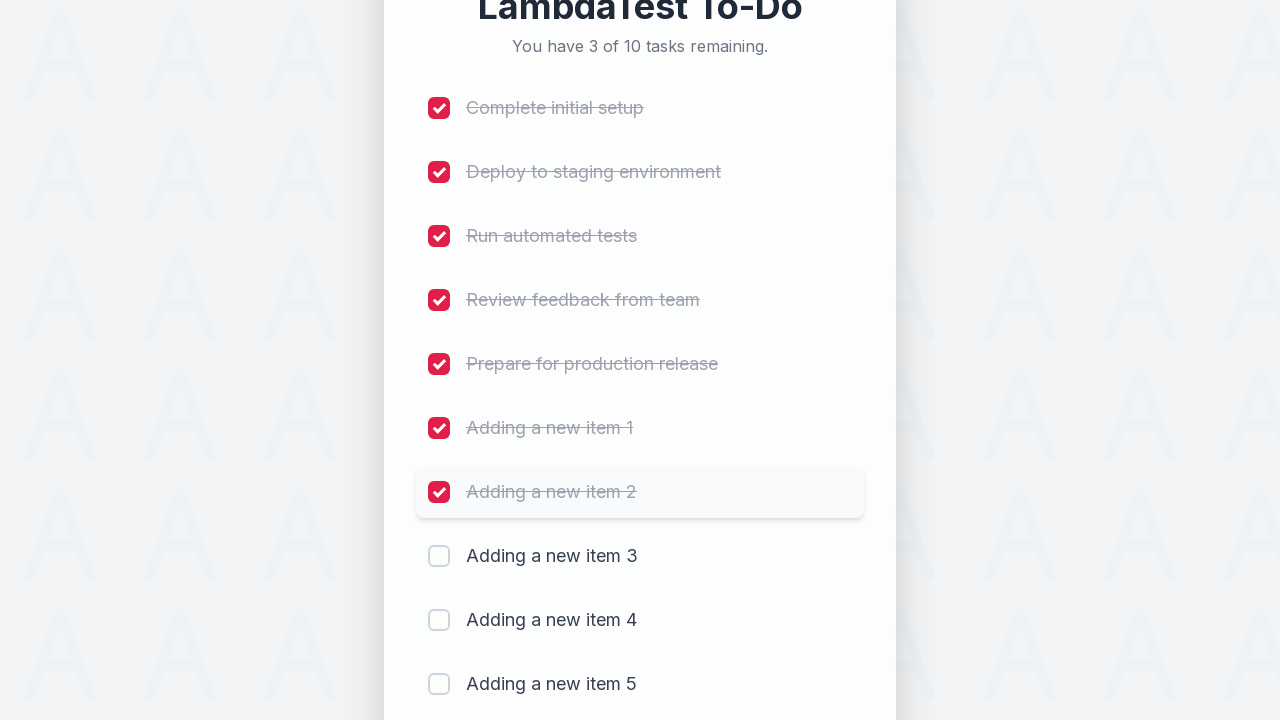

Clicked checkbox for item 8 at (439, 556) on (//input[@type='checkbox'])[8]
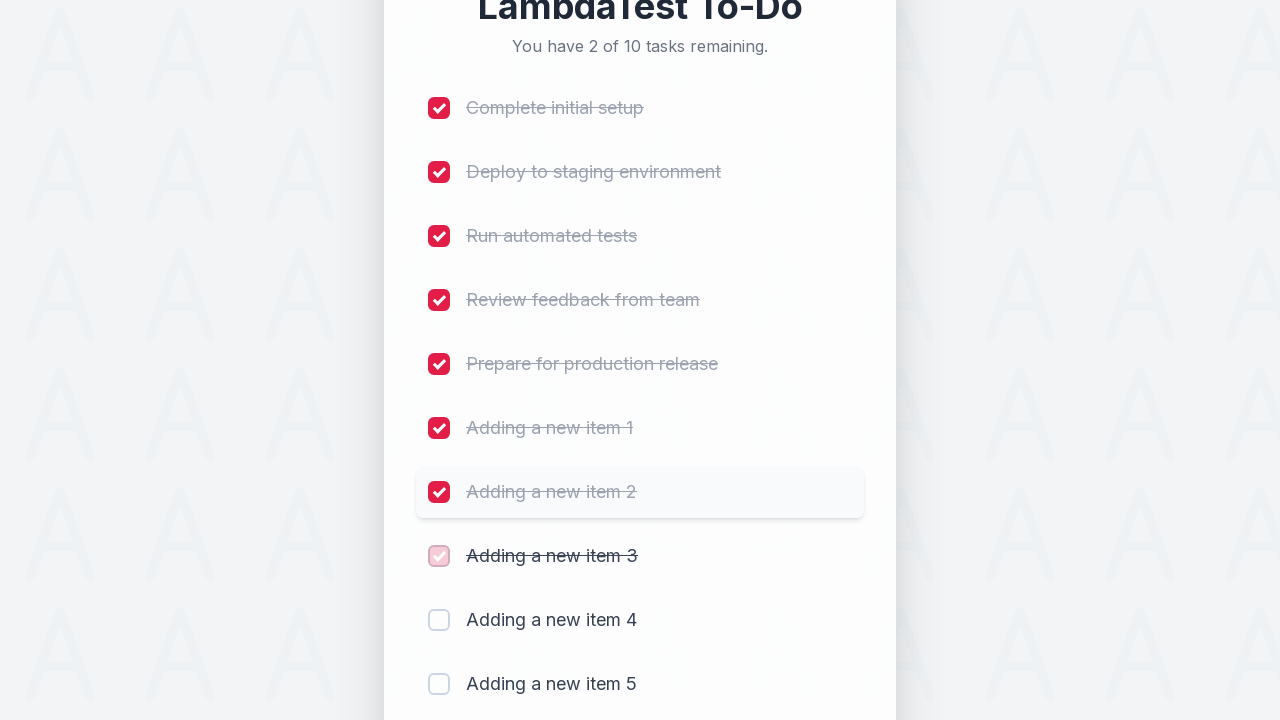

Waited 300ms after marking item 8 as completed
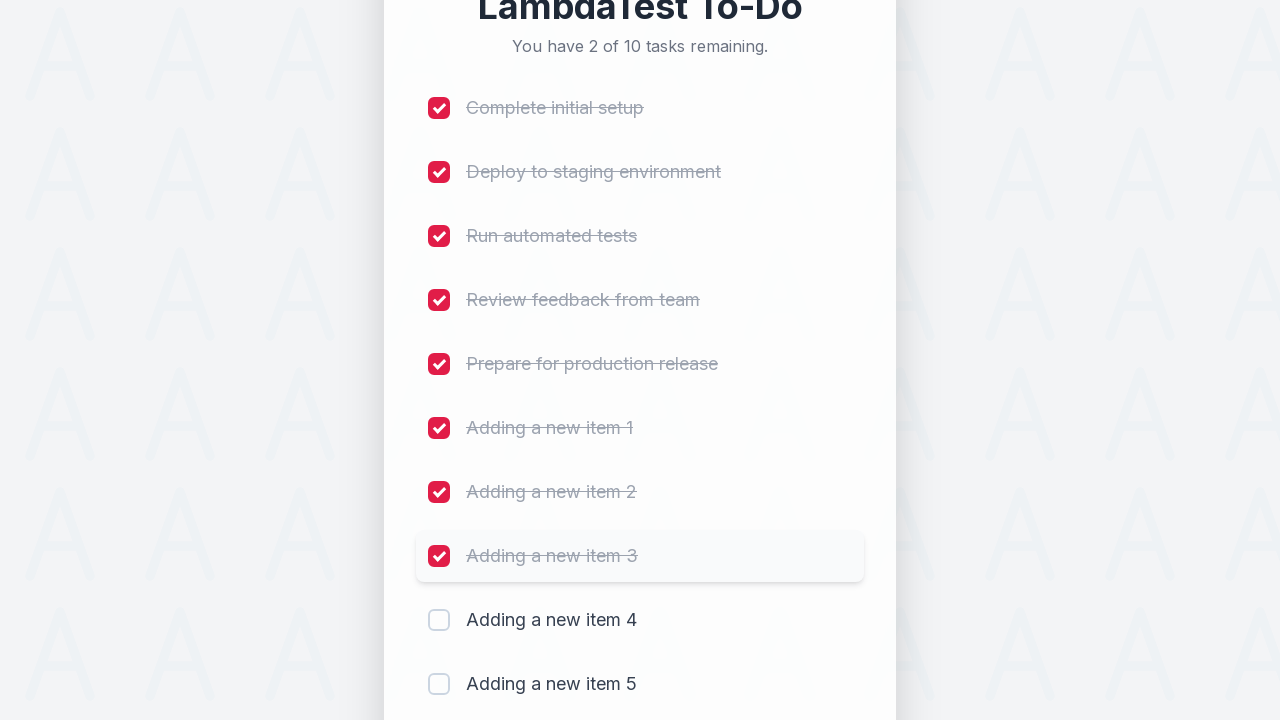

Waited for remaining tasks counter (expecting '2 of 10 remaining')
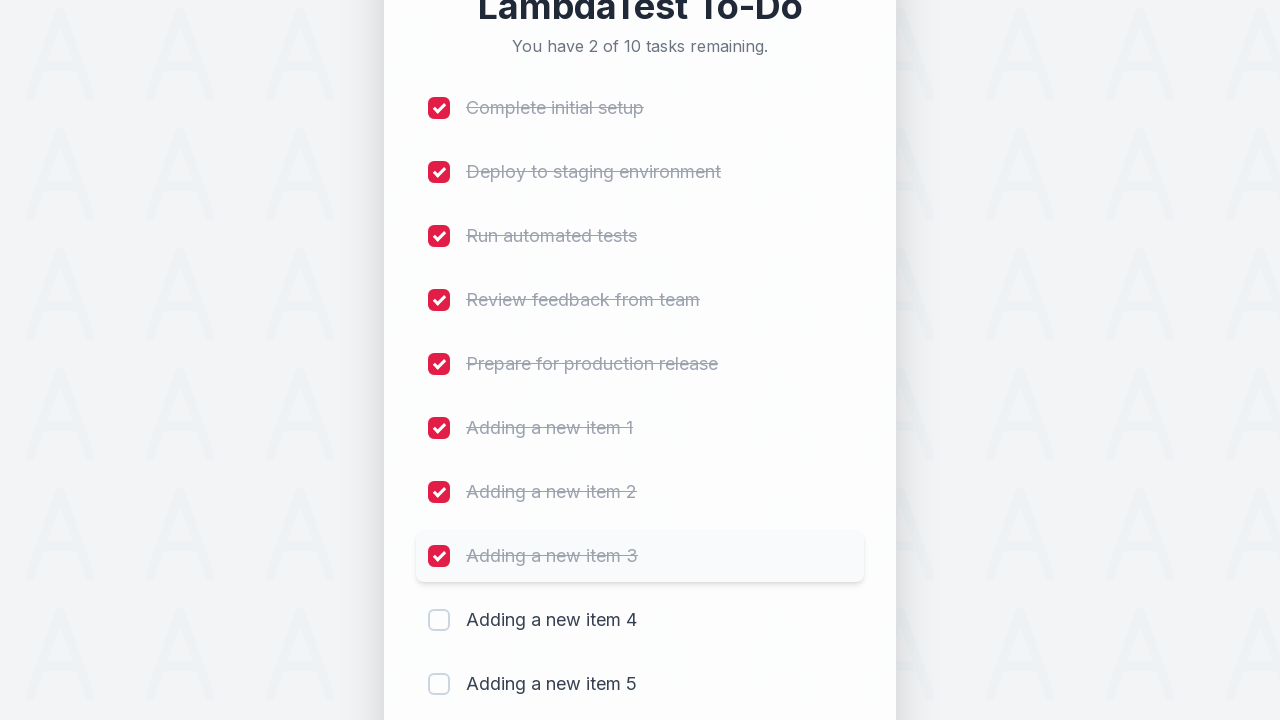

Waited 200ms for UI to update
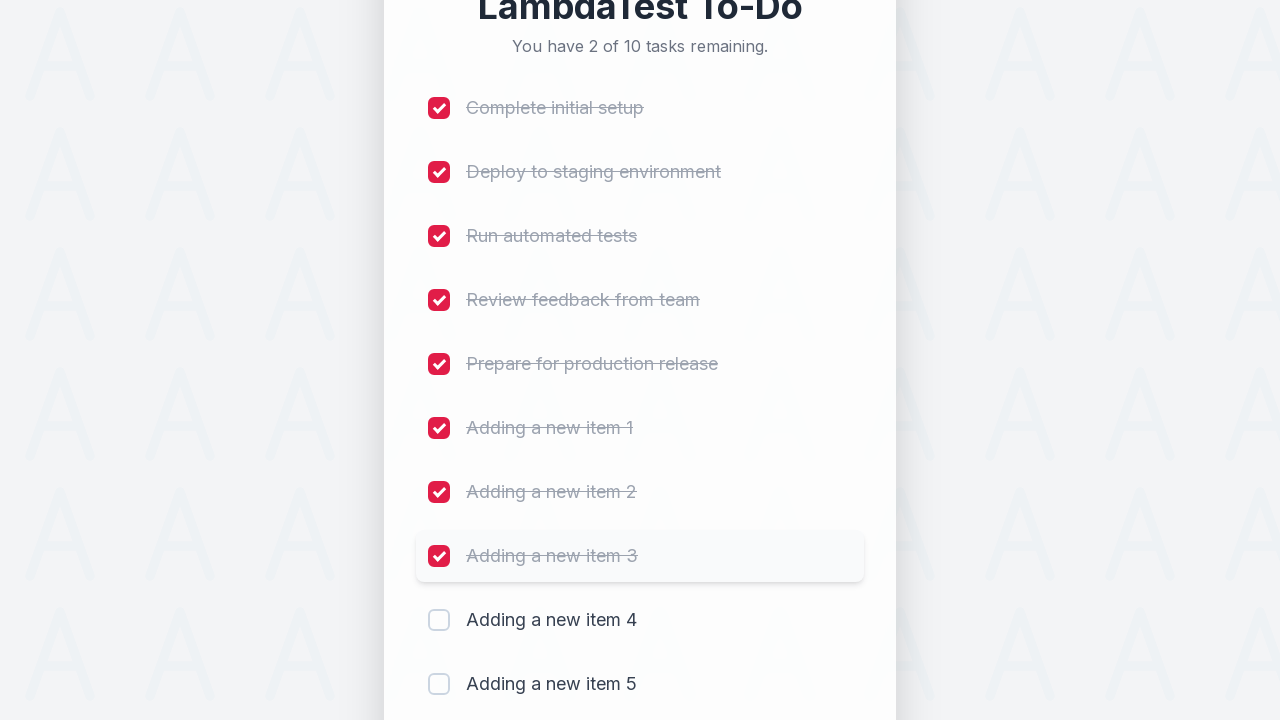

Clicked checkbox for item 9 at (439, 620) on (//input[@type='checkbox'])[9]
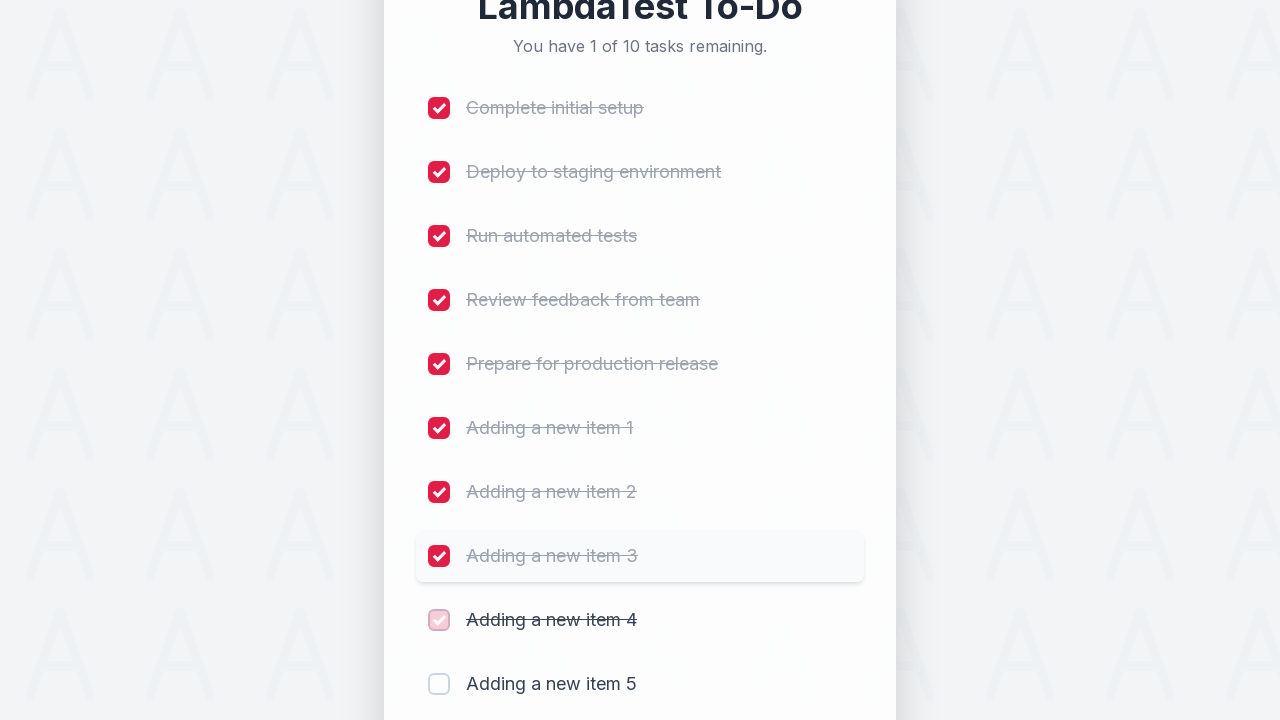

Waited 300ms after marking item 9 as completed
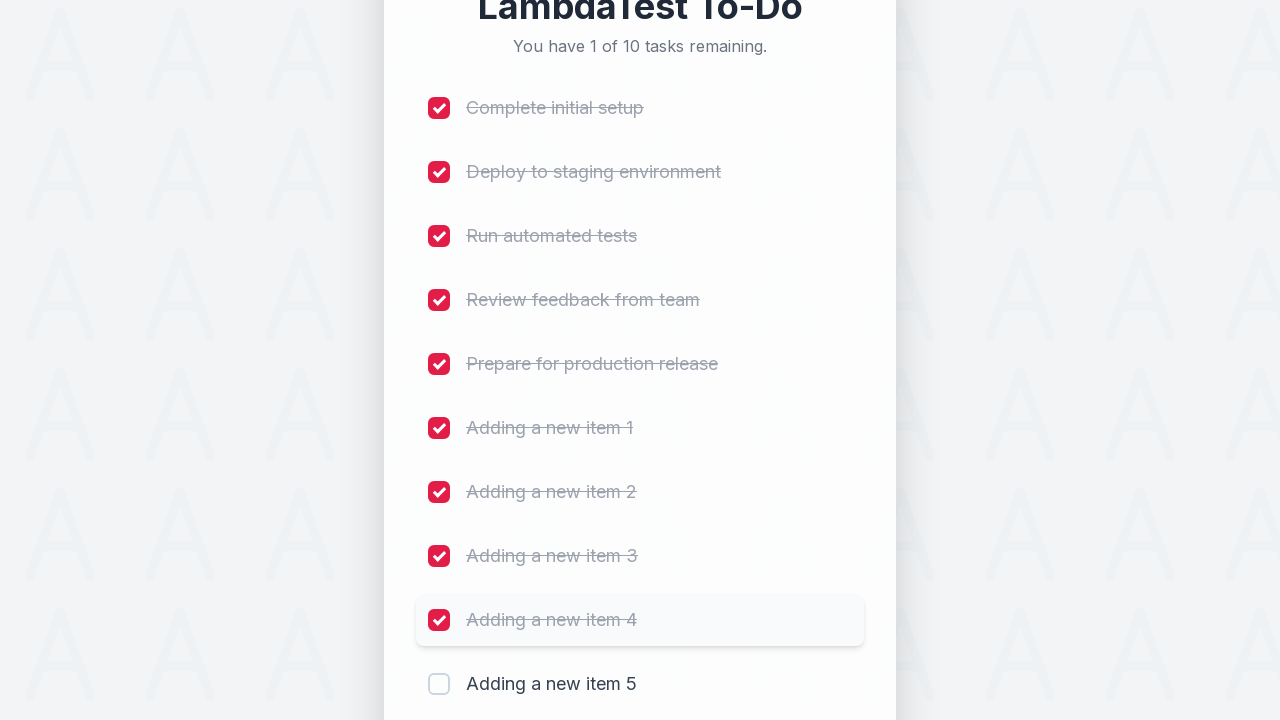

Waited for remaining tasks counter (expecting '1 of 10 remaining')
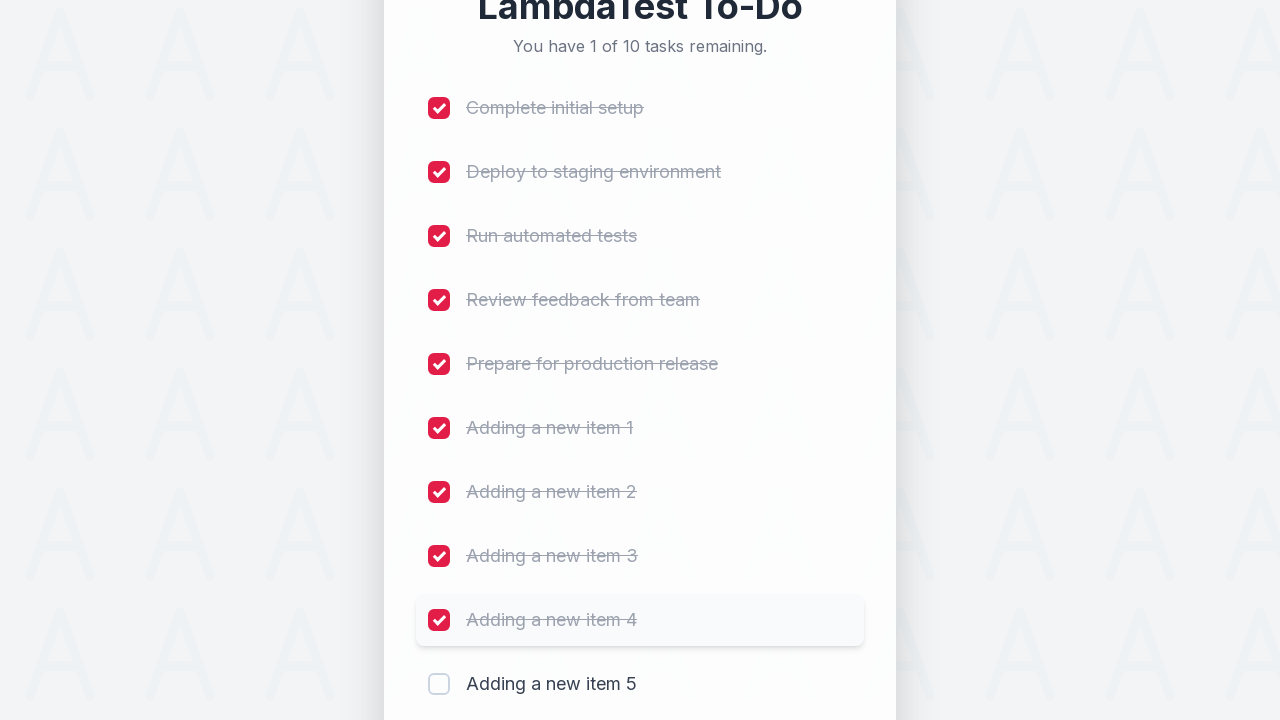

Waited 200ms for UI to update
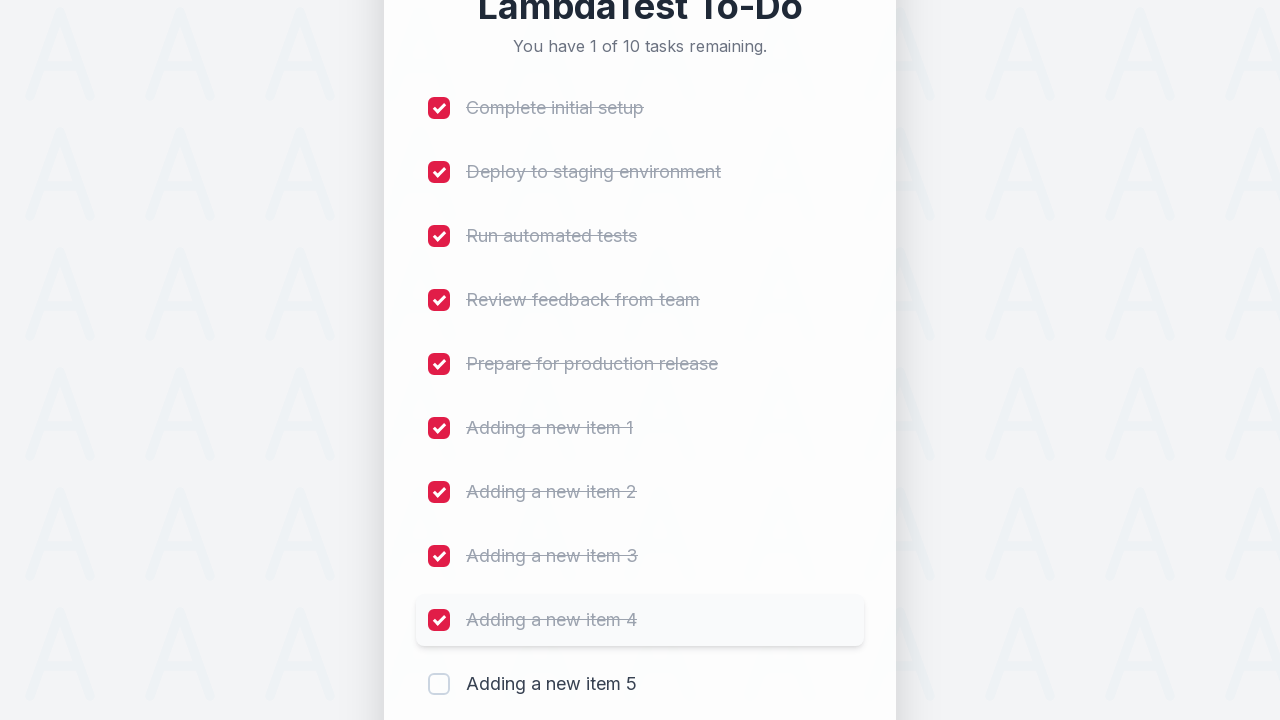

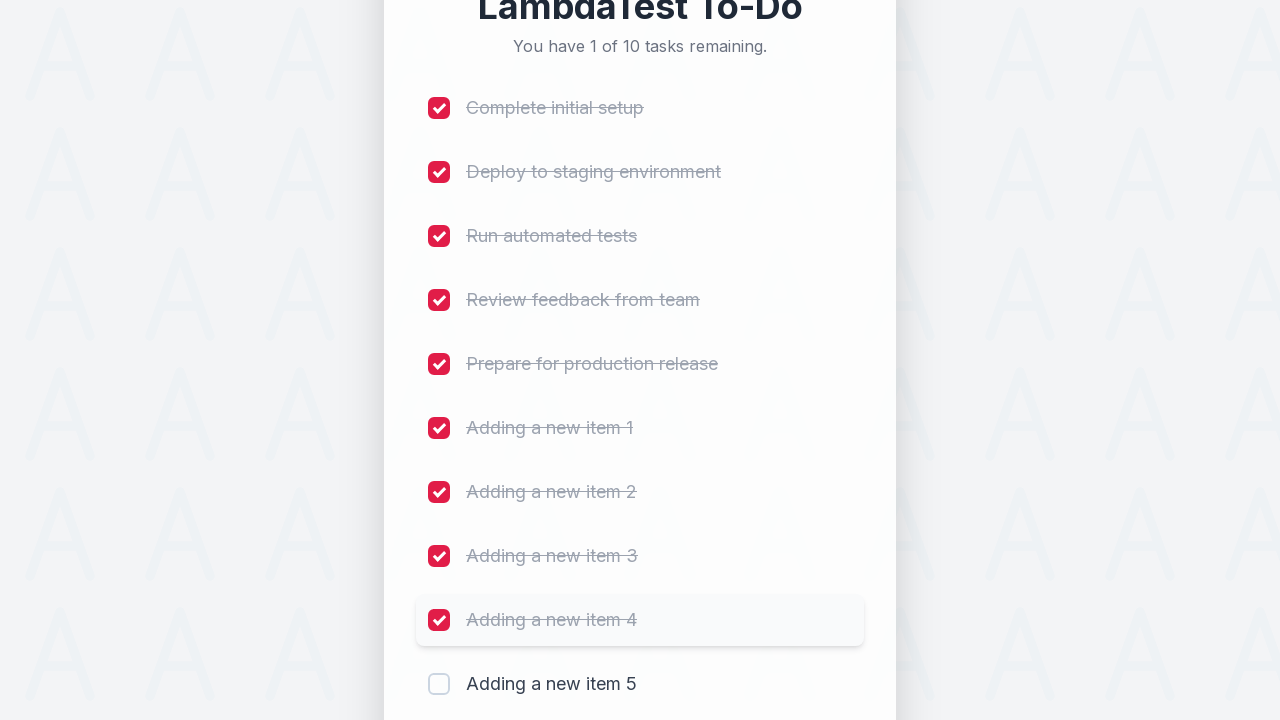